Navigates to a practice page and validates that footer links are accessible by checking their HTTP response codes

Starting URL: http://www.qaclickacademy.com/practice.php

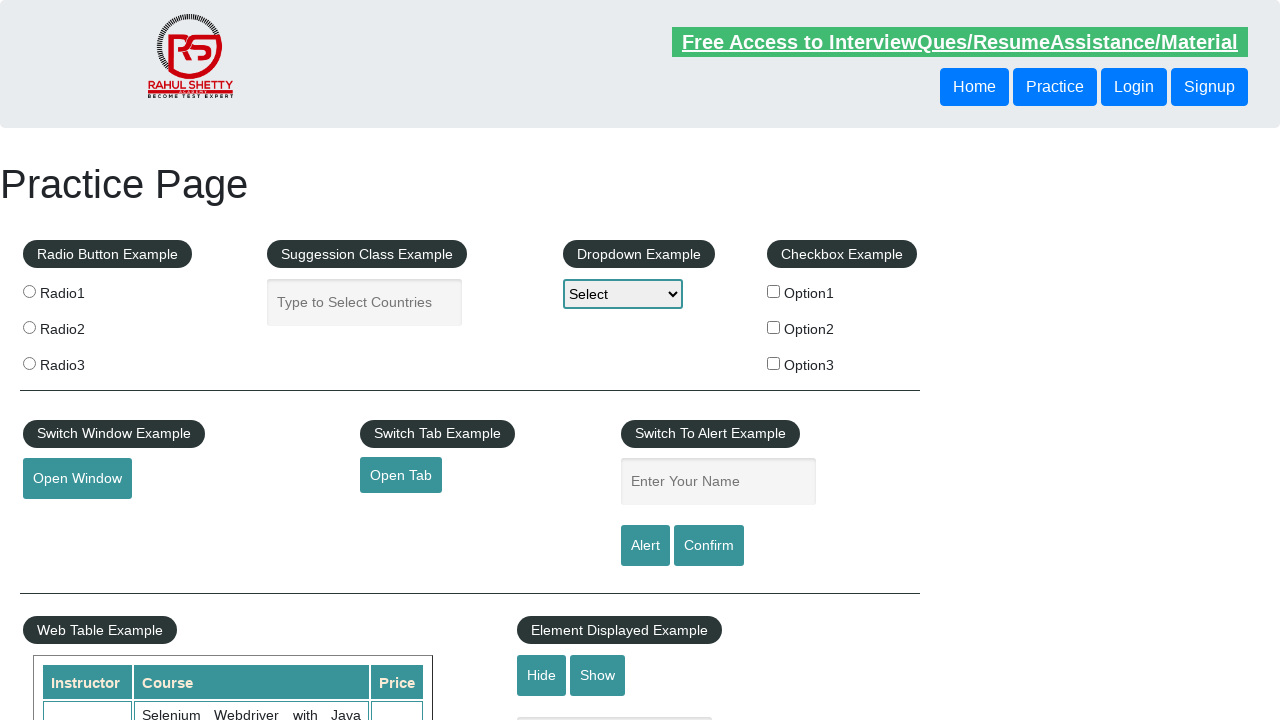

Footer section (#gf-BIG) loaded
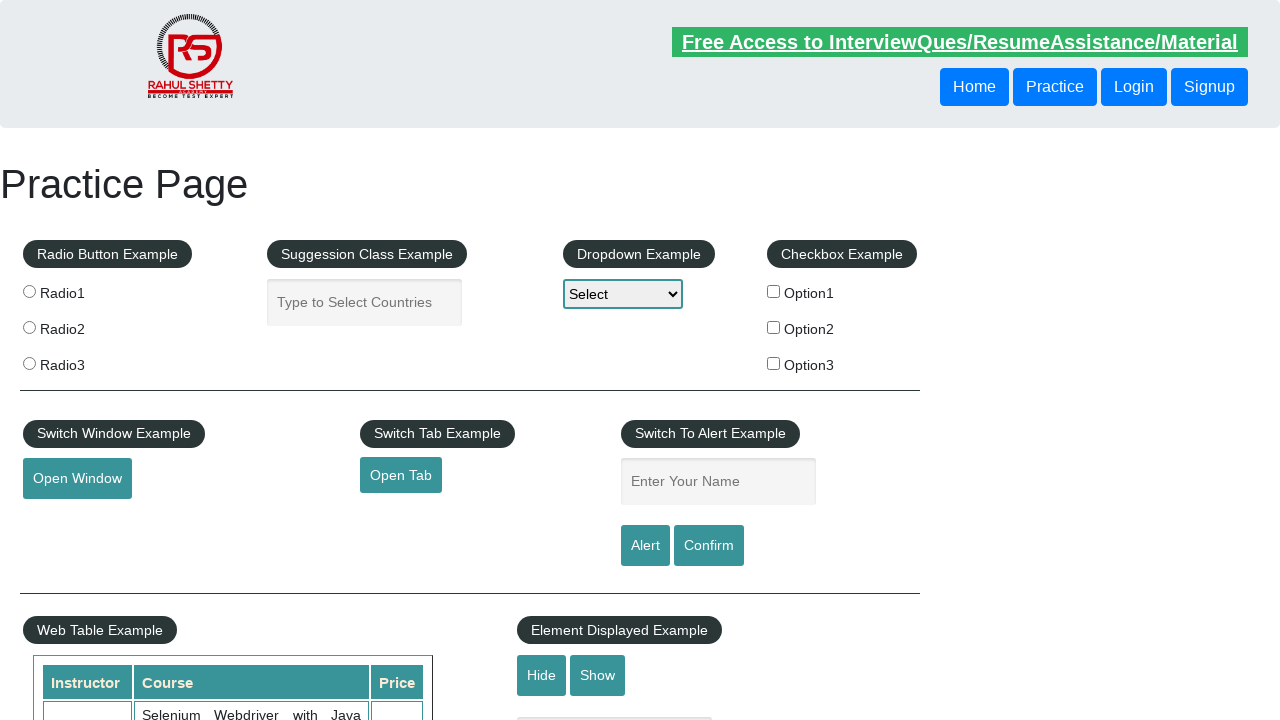

Retrieved all footer links from #gf-BIG section
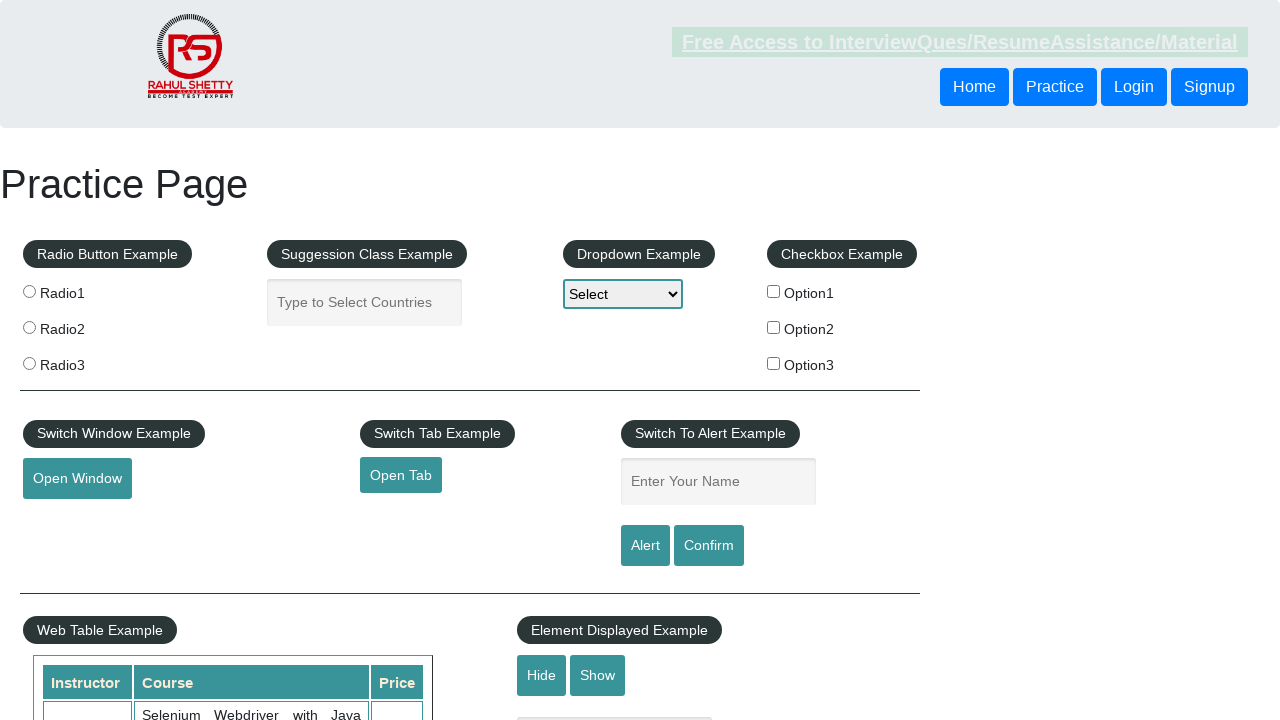

Retrieved href attribute from footer link: #
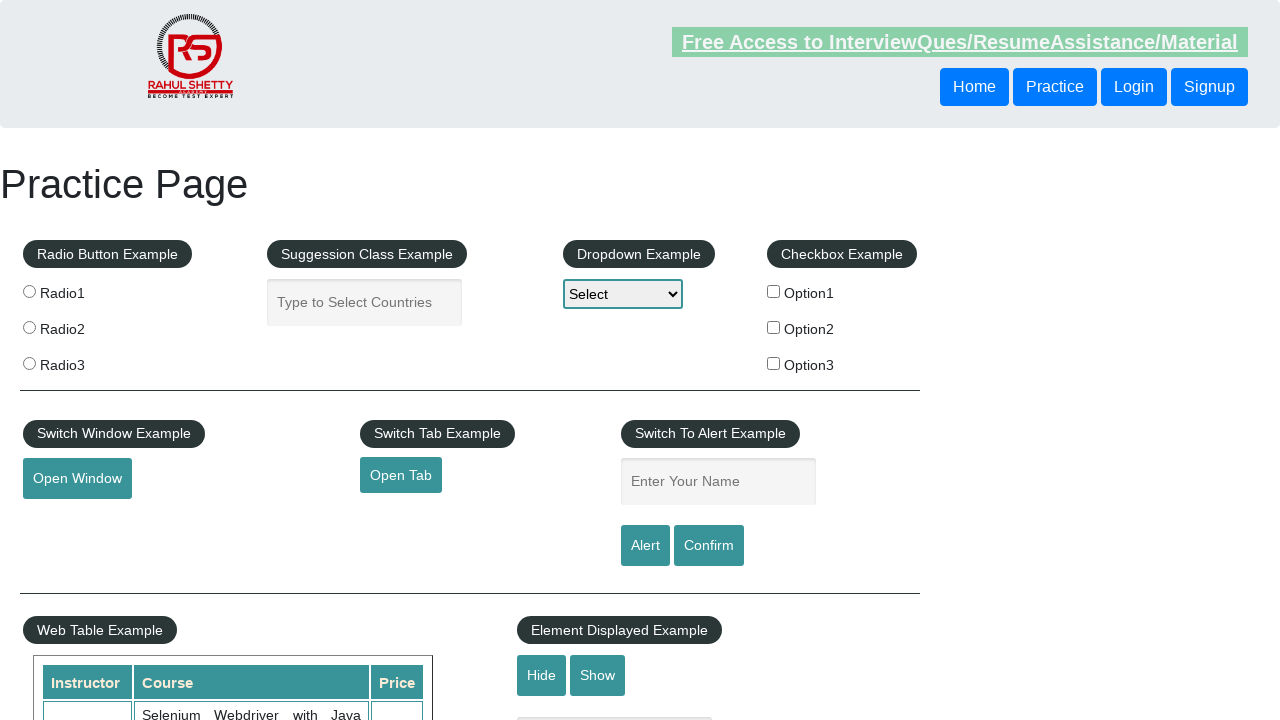

Verified footer link is visible: #
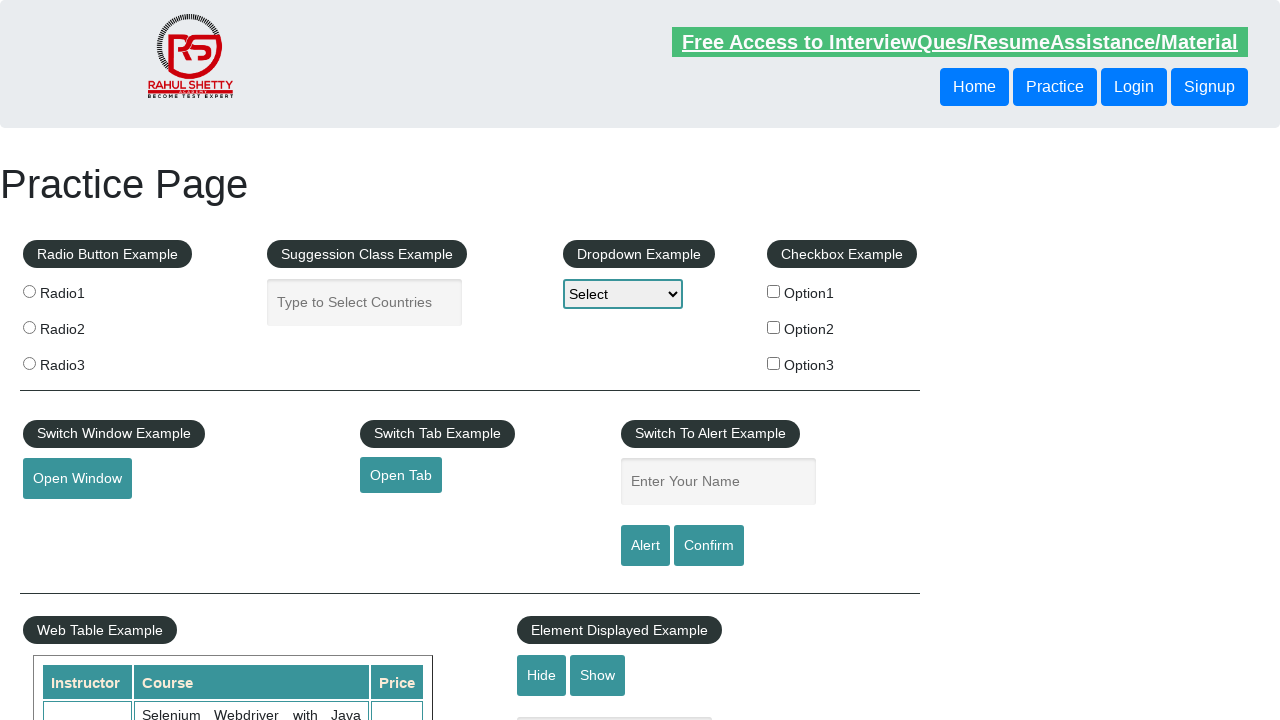

Retrieved href attribute from footer link: http://www.restapitutorial.com/
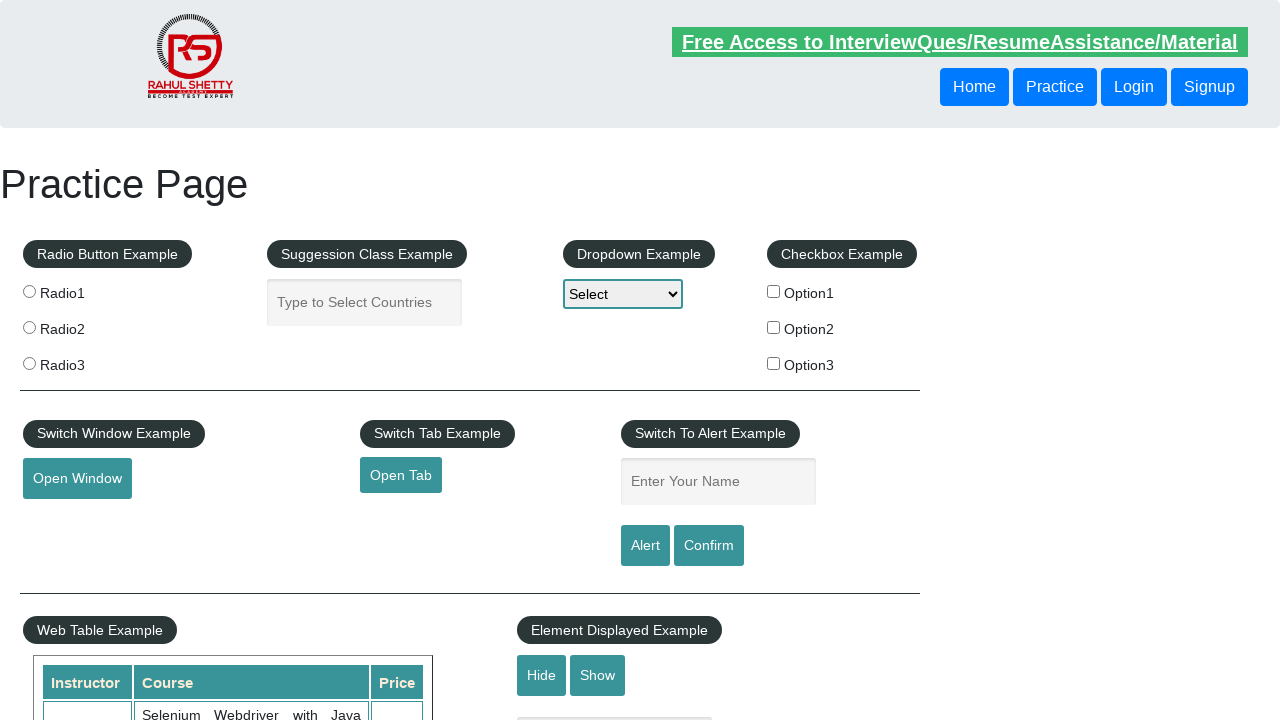

Verified footer link is visible: http://www.restapitutorial.com/
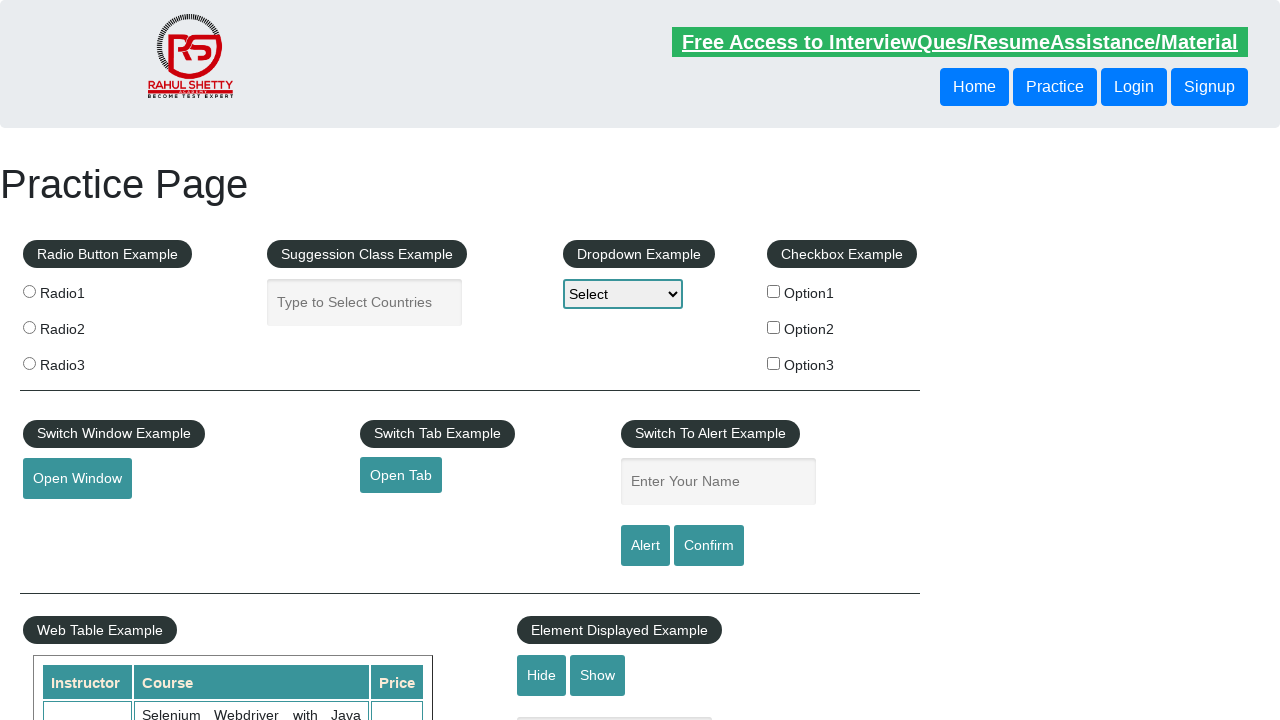

Retrieved href attribute from footer link: https://www.soapui.org/
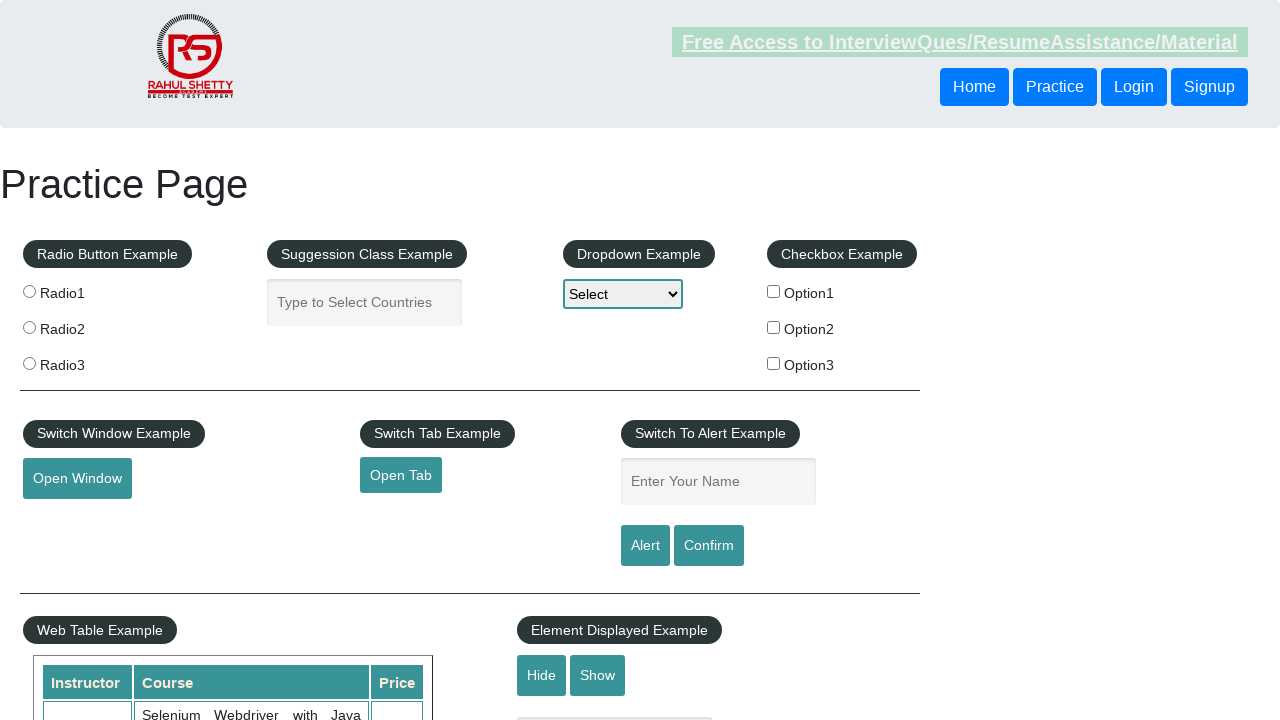

Verified footer link is visible: https://www.soapui.org/
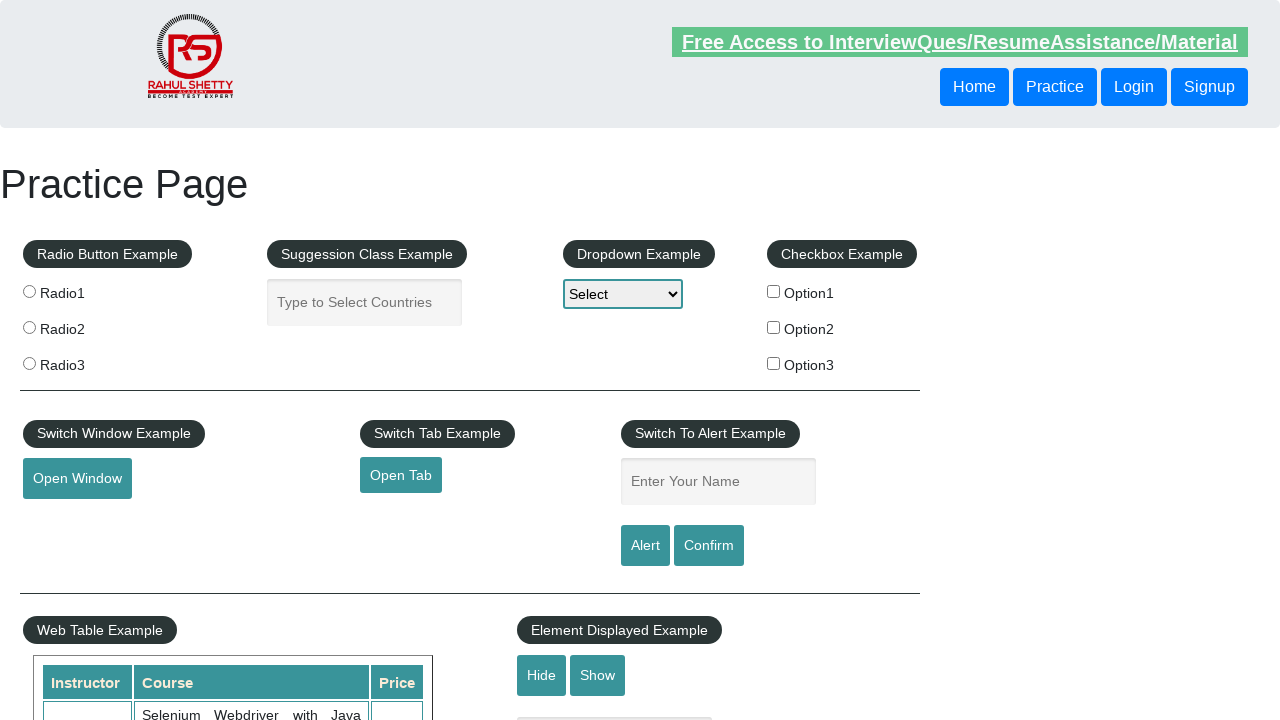

Retrieved href attribute from footer link: https://courses.rahulshettyacademy.com/p/appium-tutorial
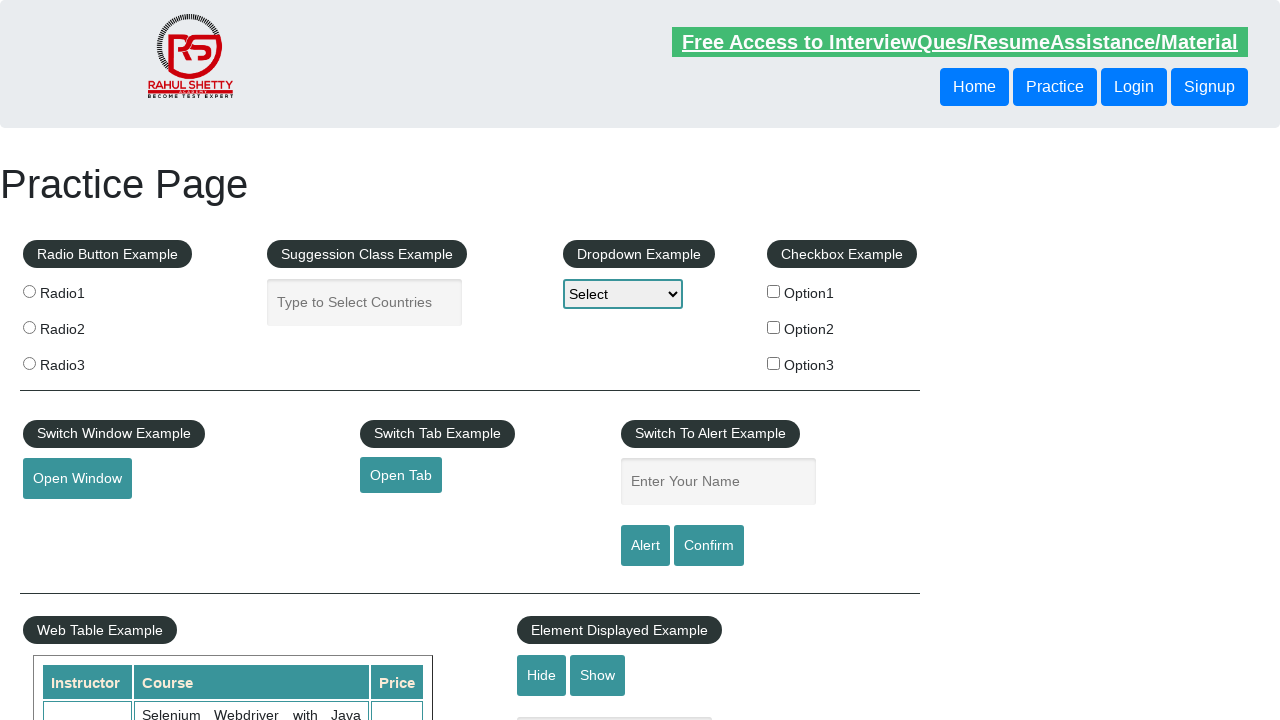

Verified footer link is visible: https://courses.rahulshettyacademy.com/p/appium-tutorial
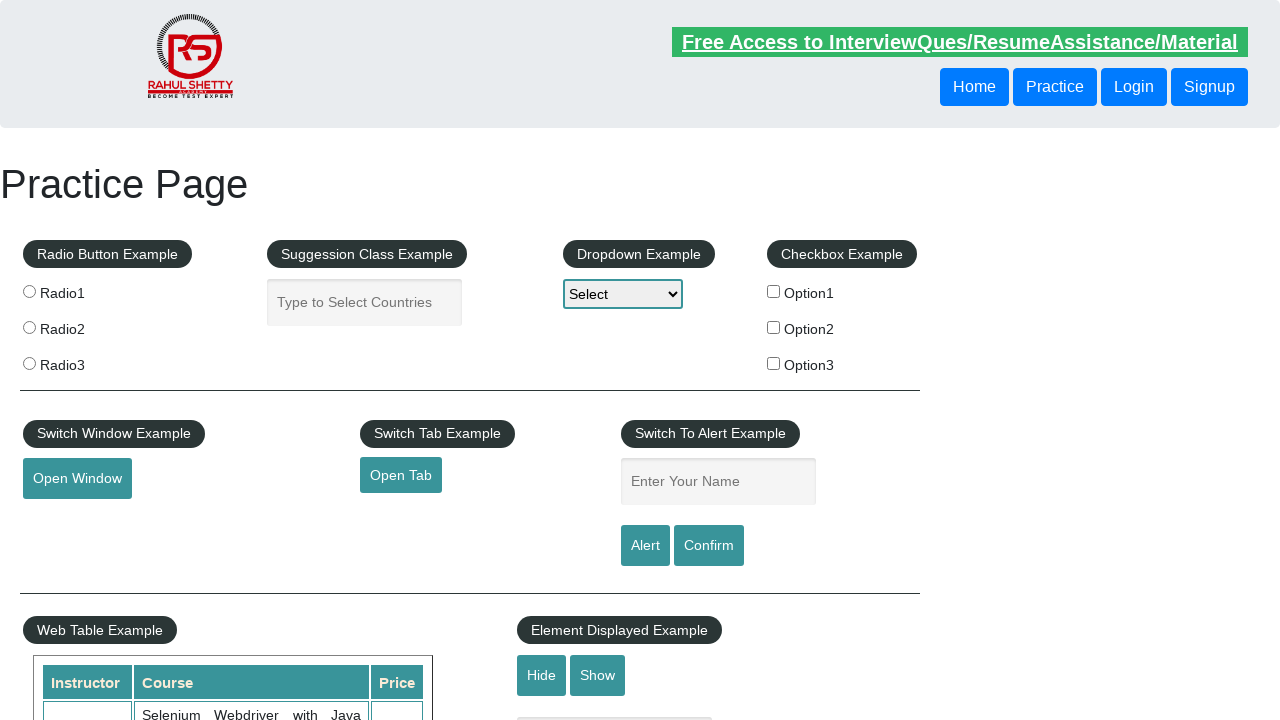

Retrieved href attribute from footer link: https://jmeter.apache.org/
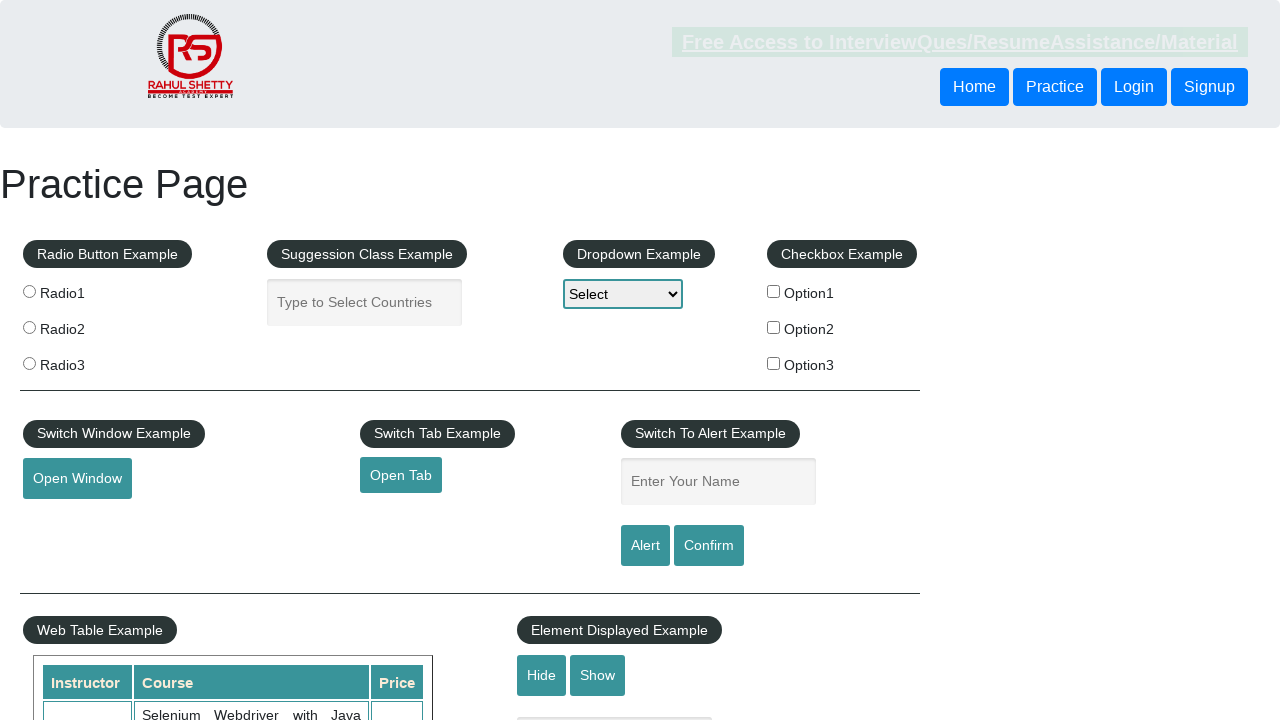

Verified footer link is visible: https://jmeter.apache.org/
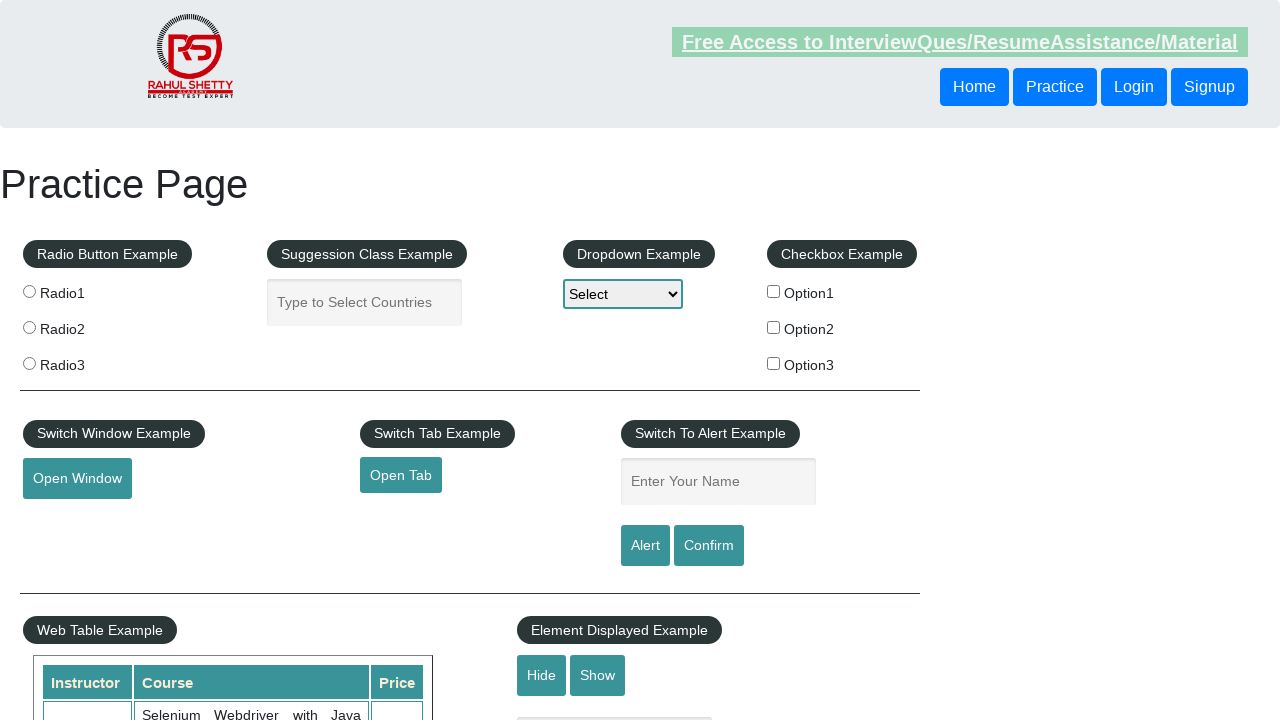

Retrieved href attribute from footer link: #
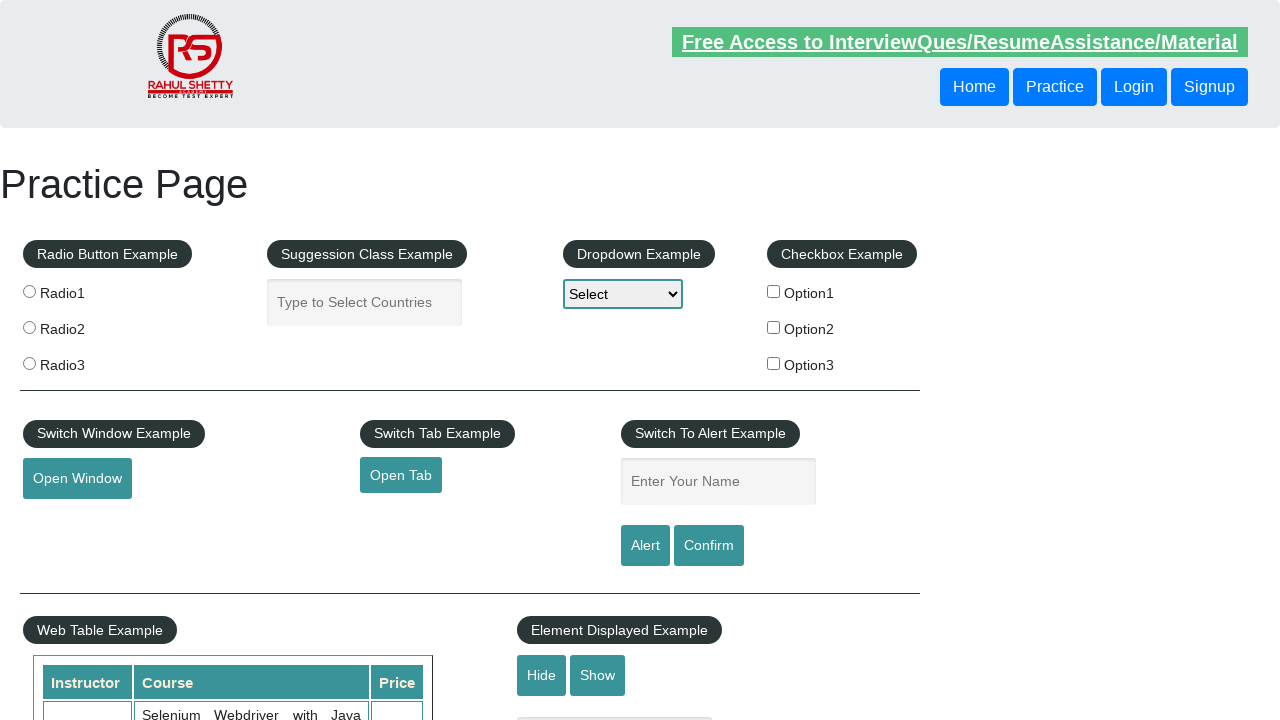

Verified footer link is visible: #
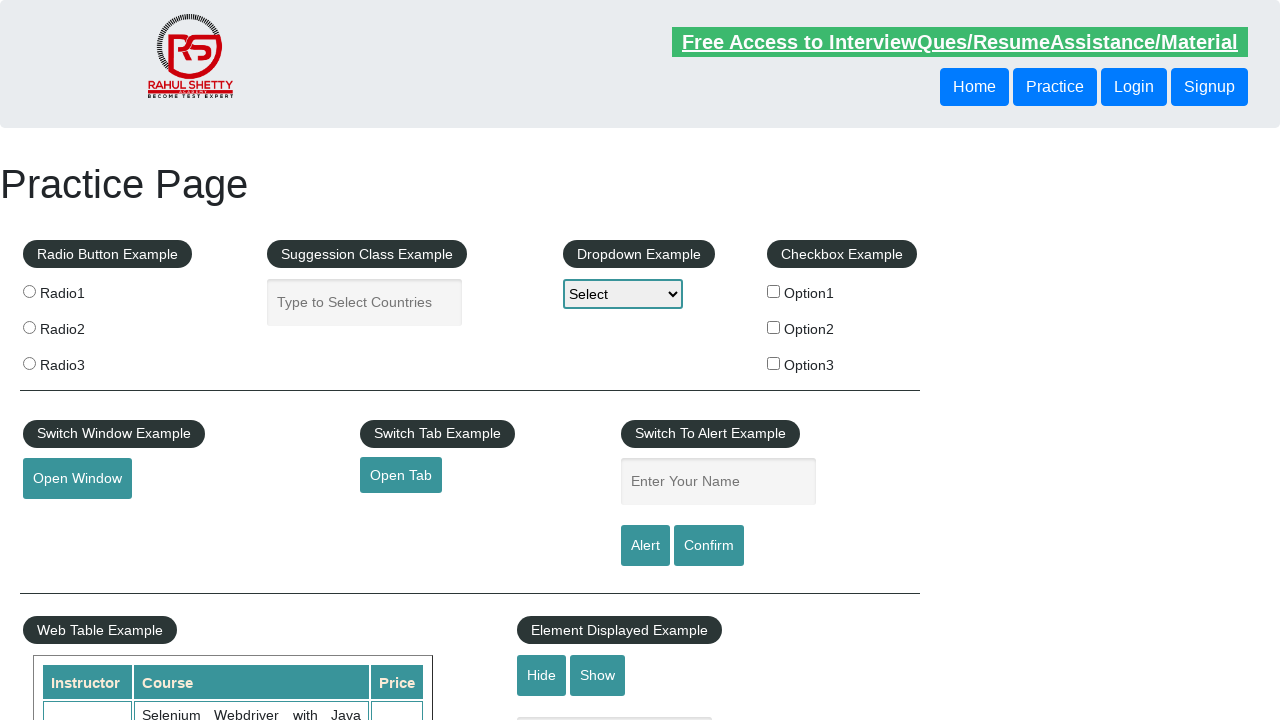

Retrieved href attribute from footer link: https://rahulshettyacademy.com/brokenlink
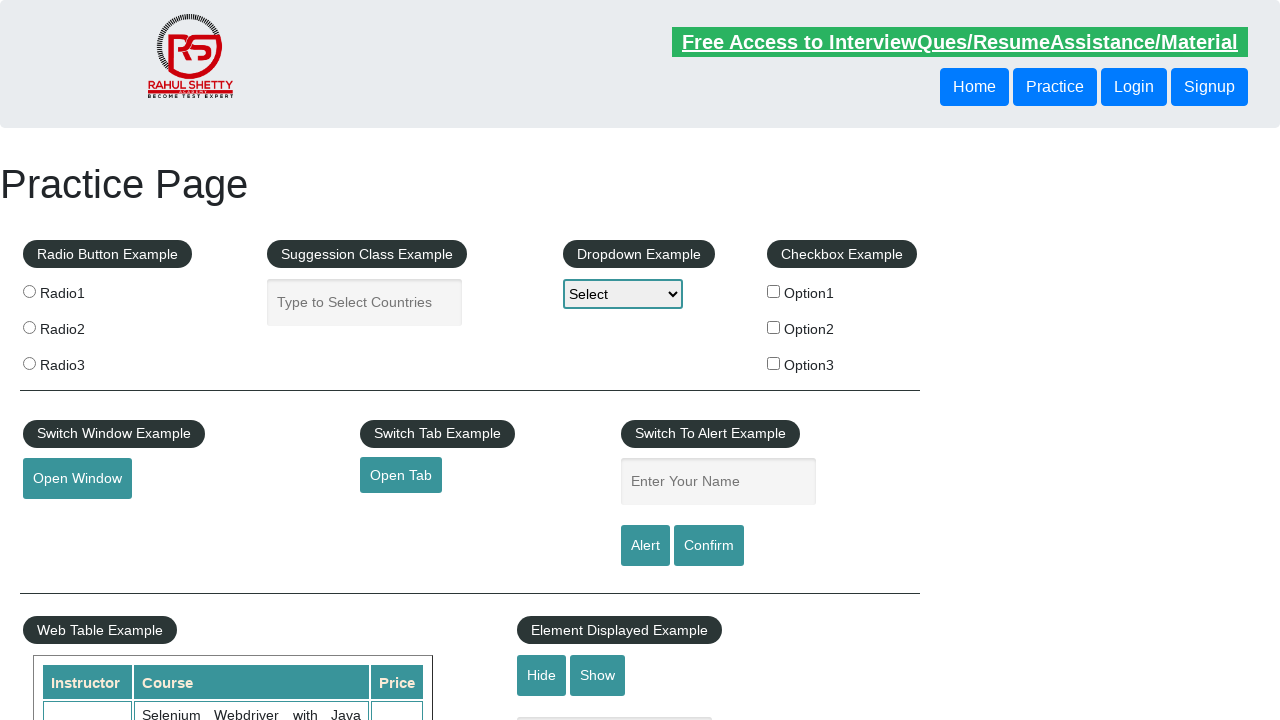

Verified footer link is visible: https://rahulshettyacademy.com/brokenlink
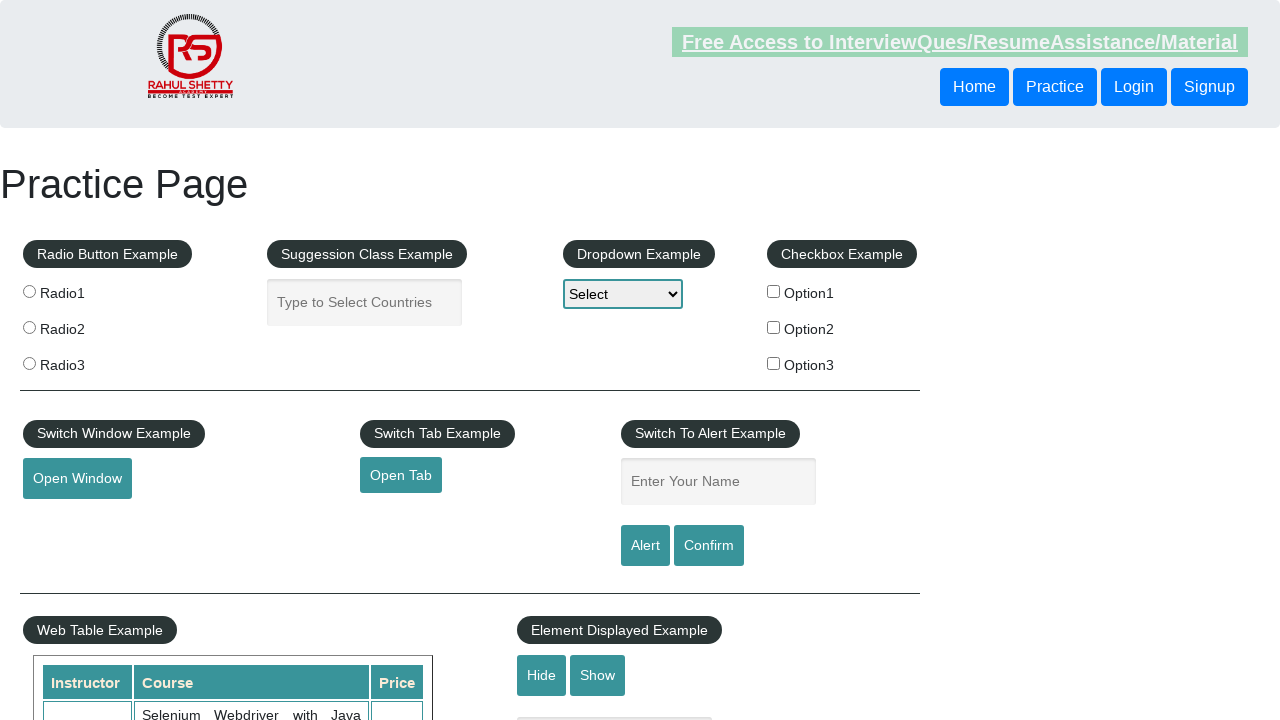

Retrieved href attribute from footer link: #
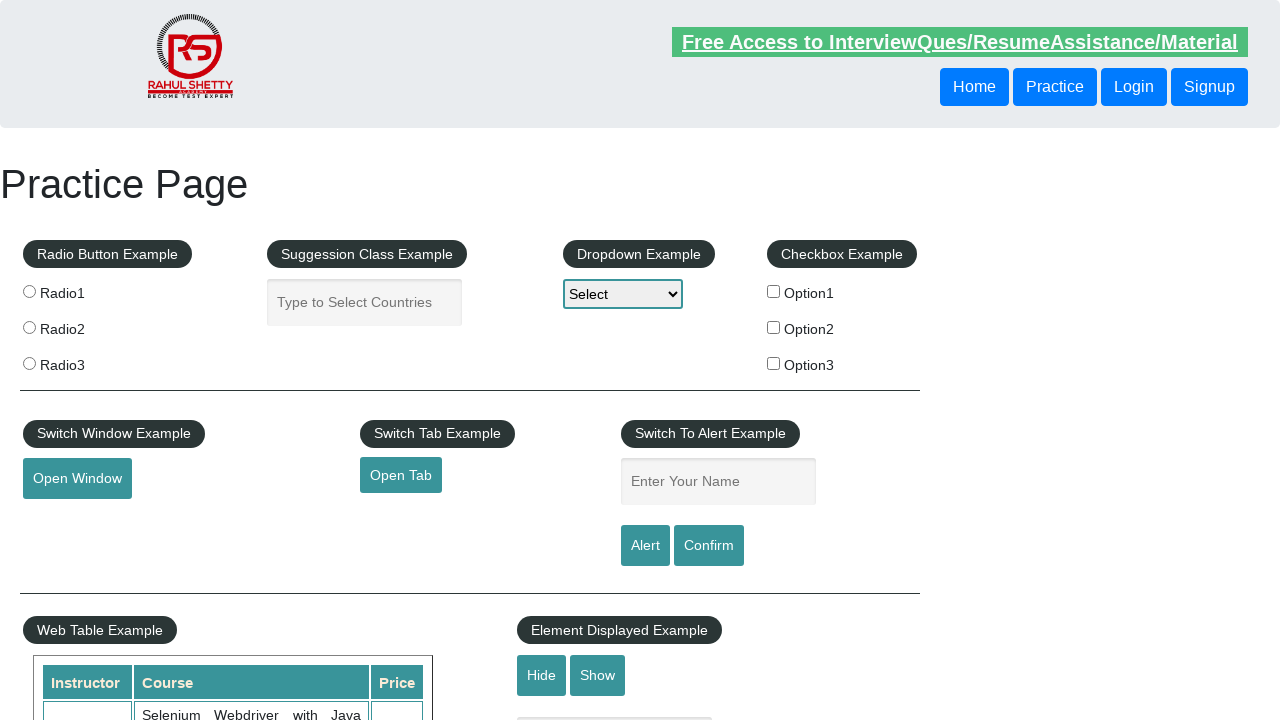

Verified footer link is visible: #
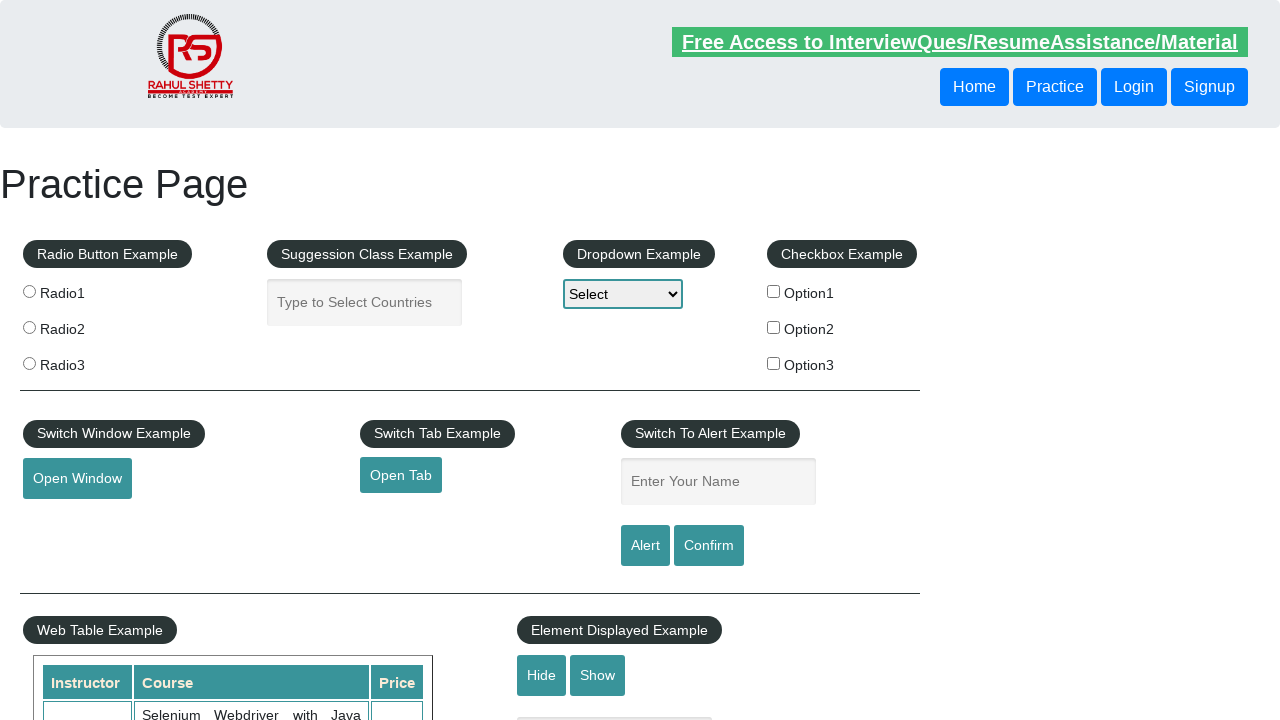

Retrieved href attribute from footer link: #
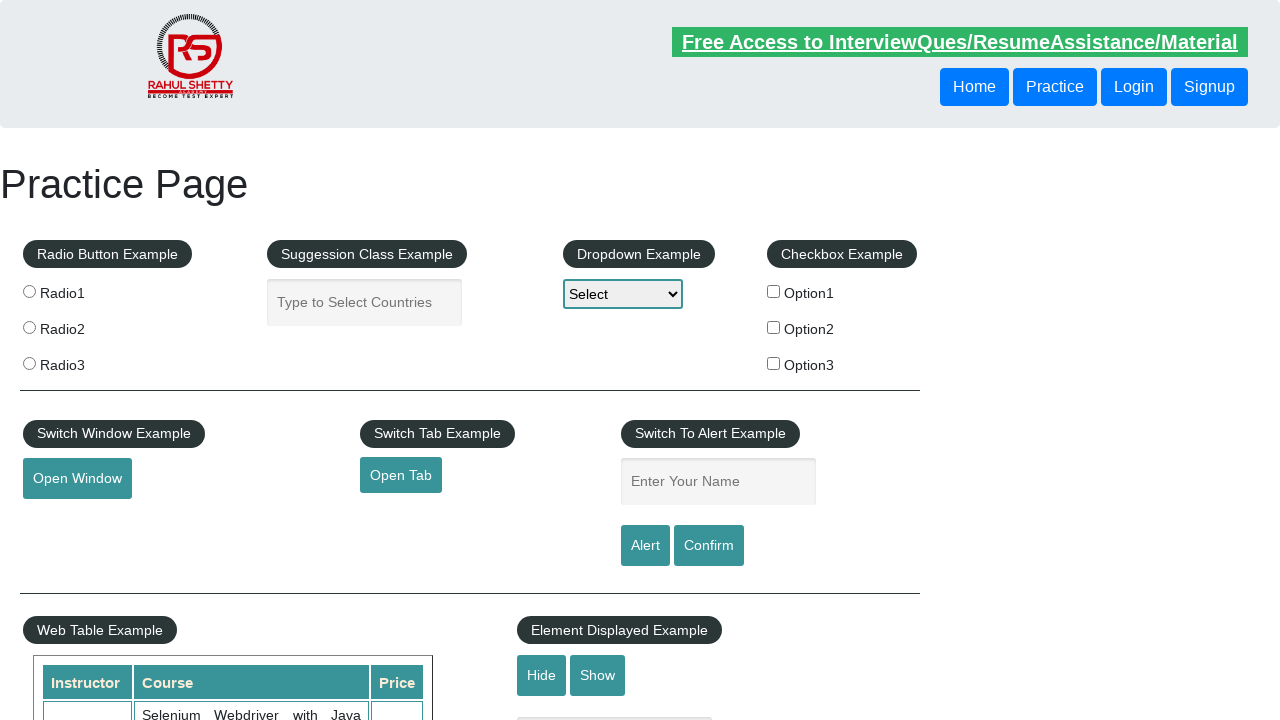

Verified footer link is visible: #
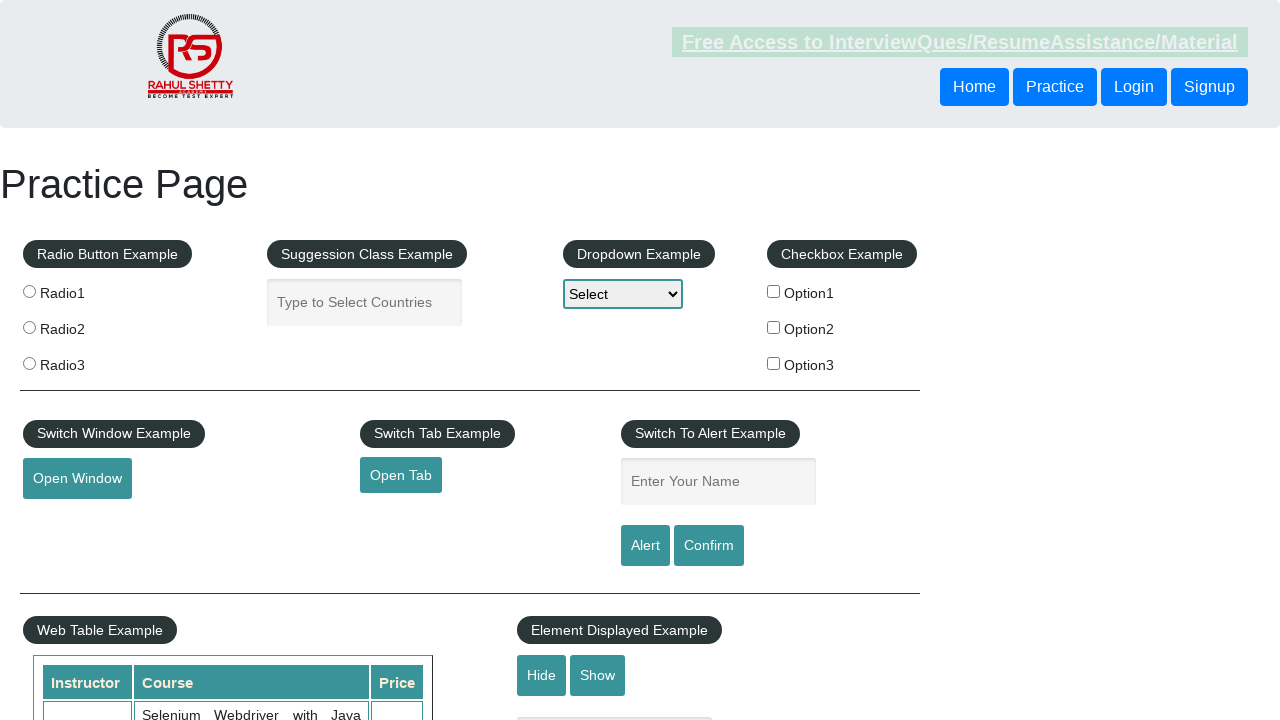

Retrieved href attribute from footer link: #
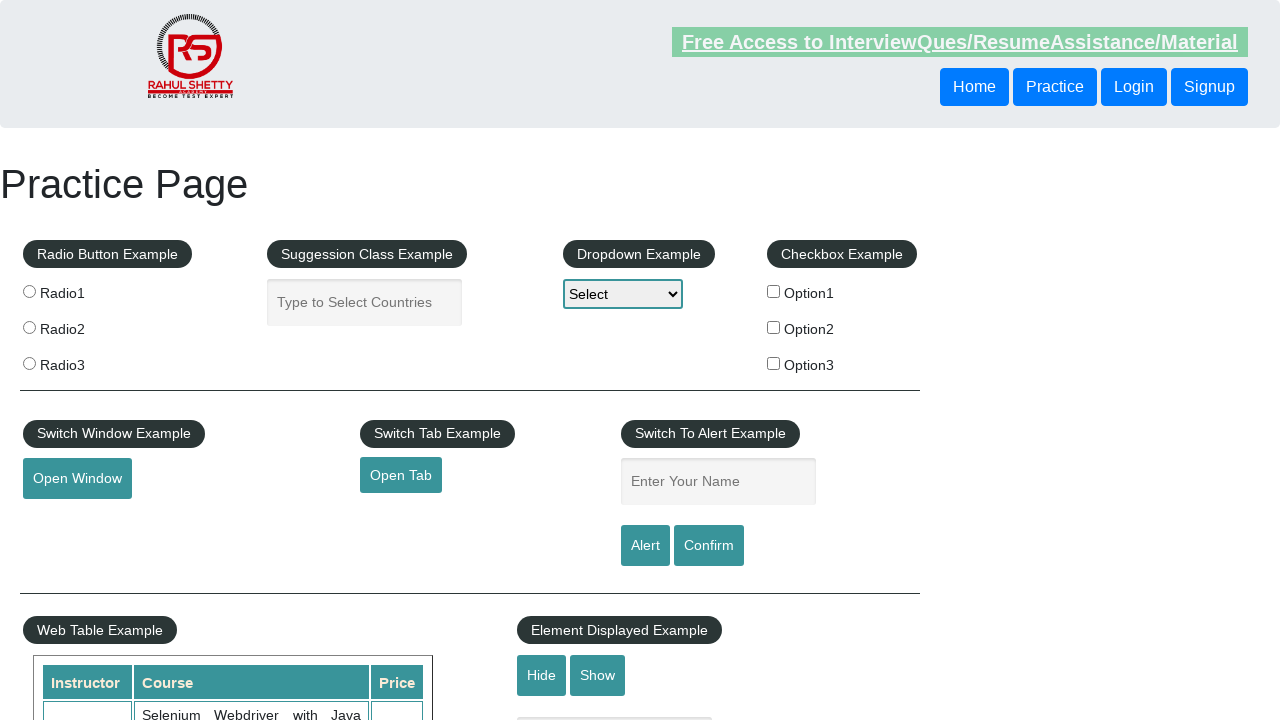

Verified footer link is visible: #
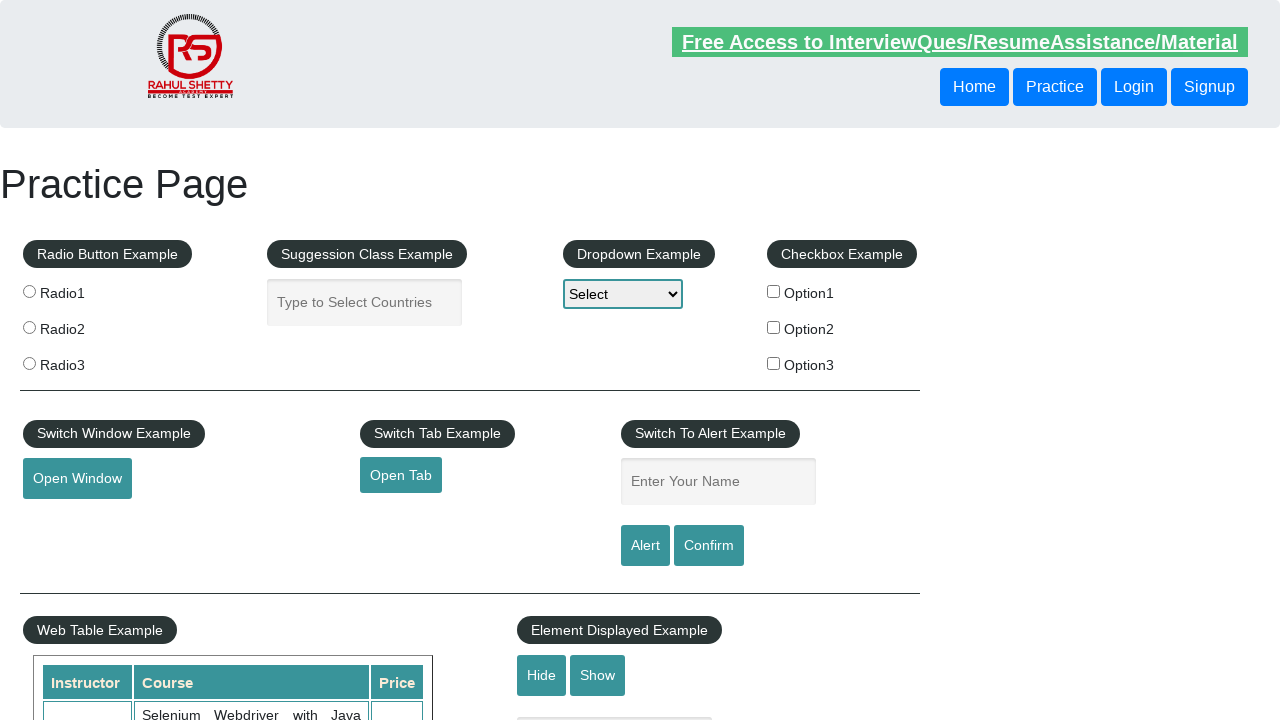

Retrieved href attribute from footer link: #
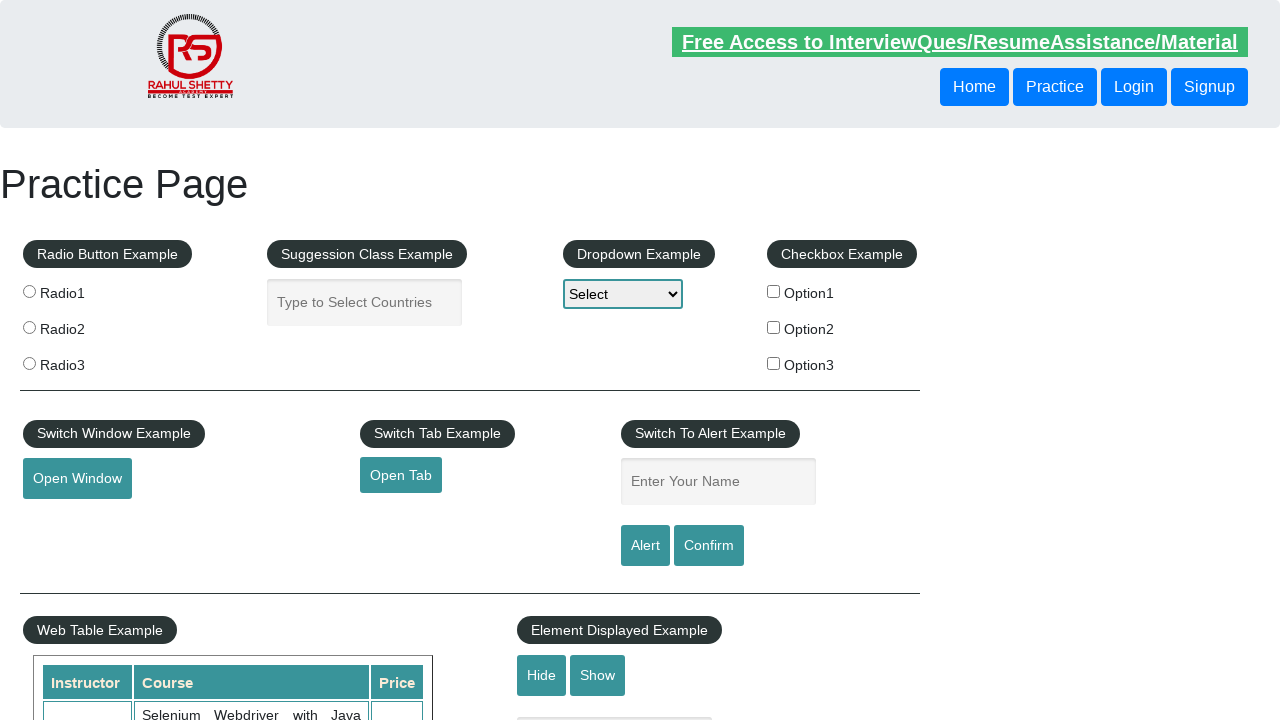

Verified footer link is visible: #
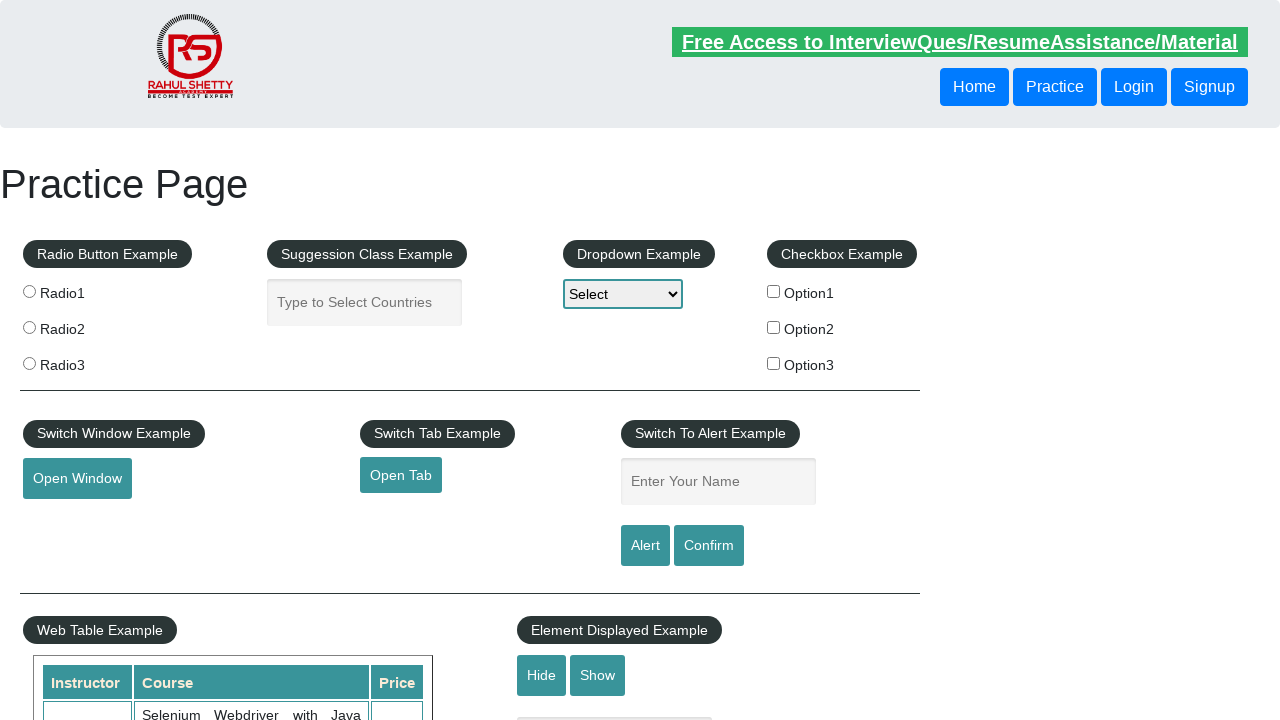

Retrieved href attribute from footer link: #
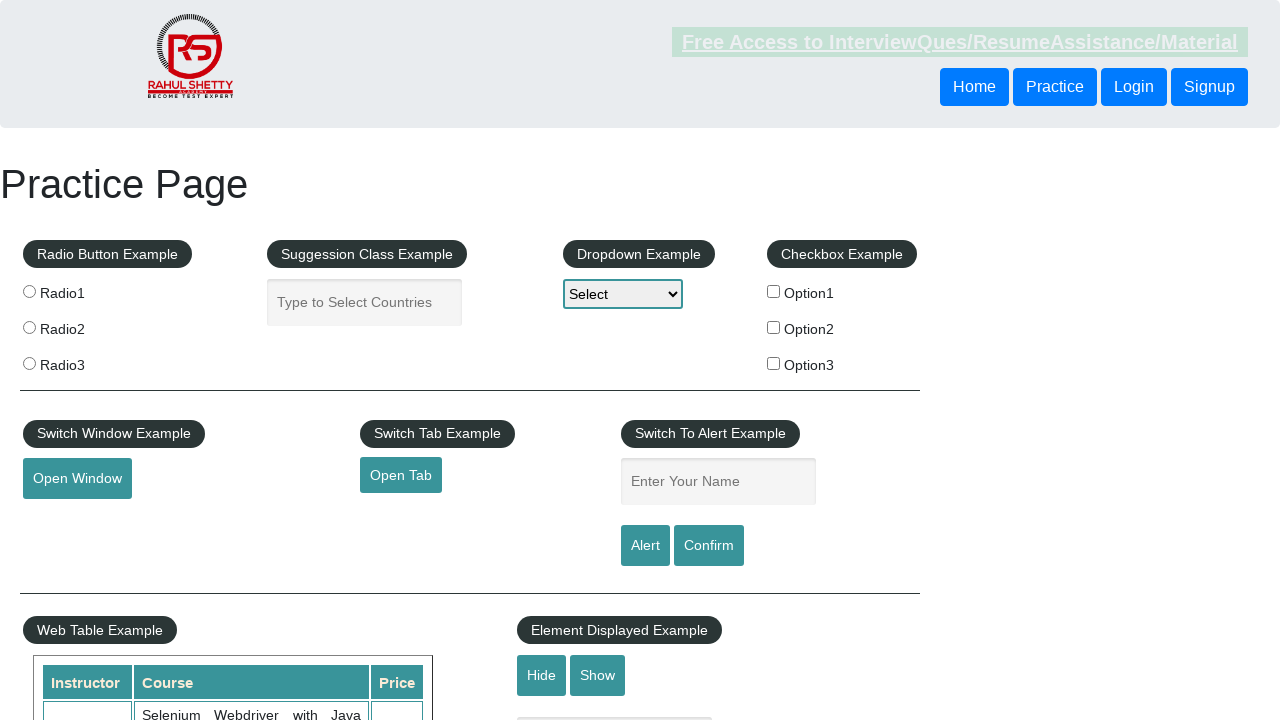

Verified footer link is visible: #
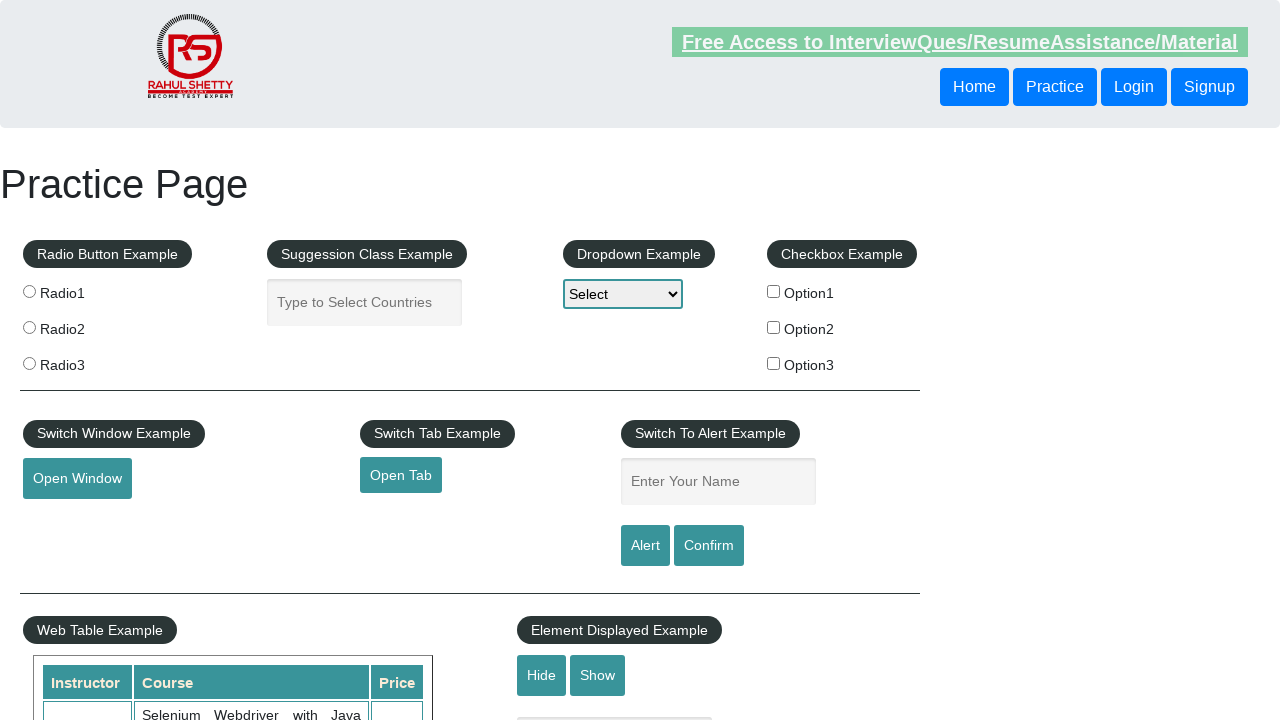

Retrieved href attribute from footer link: #
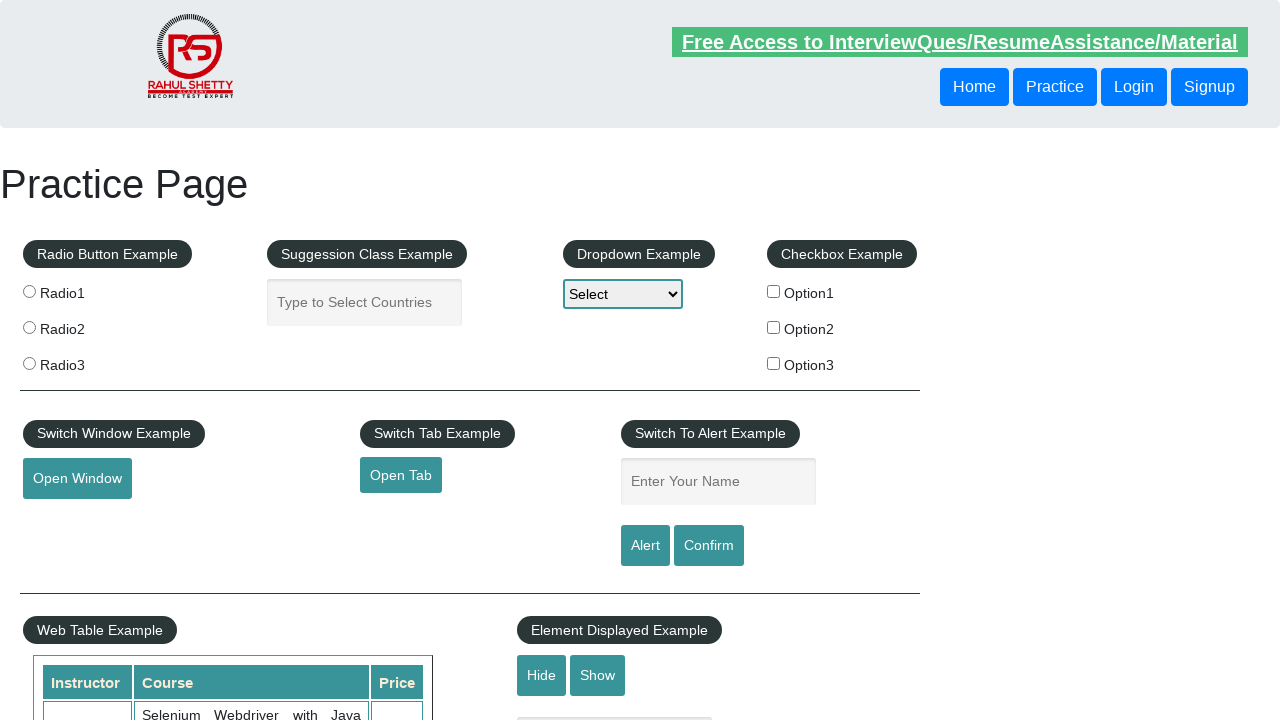

Verified footer link is visible: #
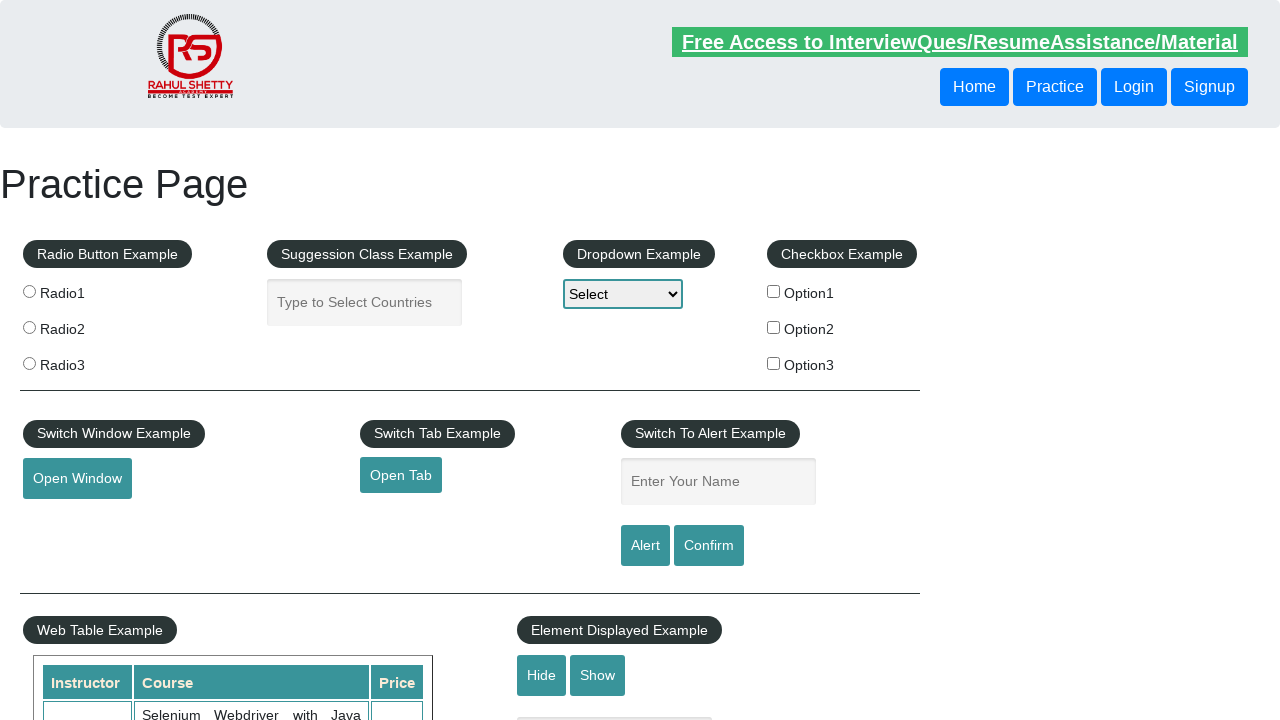

Retrieved href attribute from footer link: #
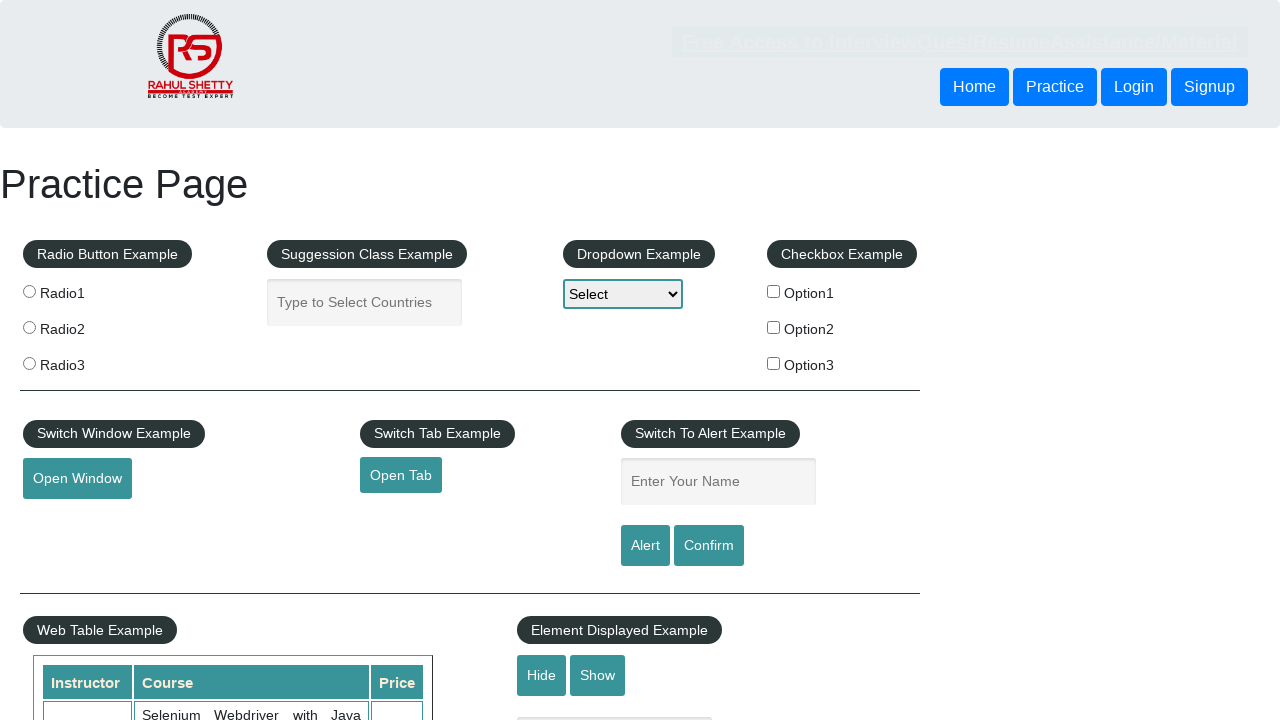

Verified footer link is visible: #
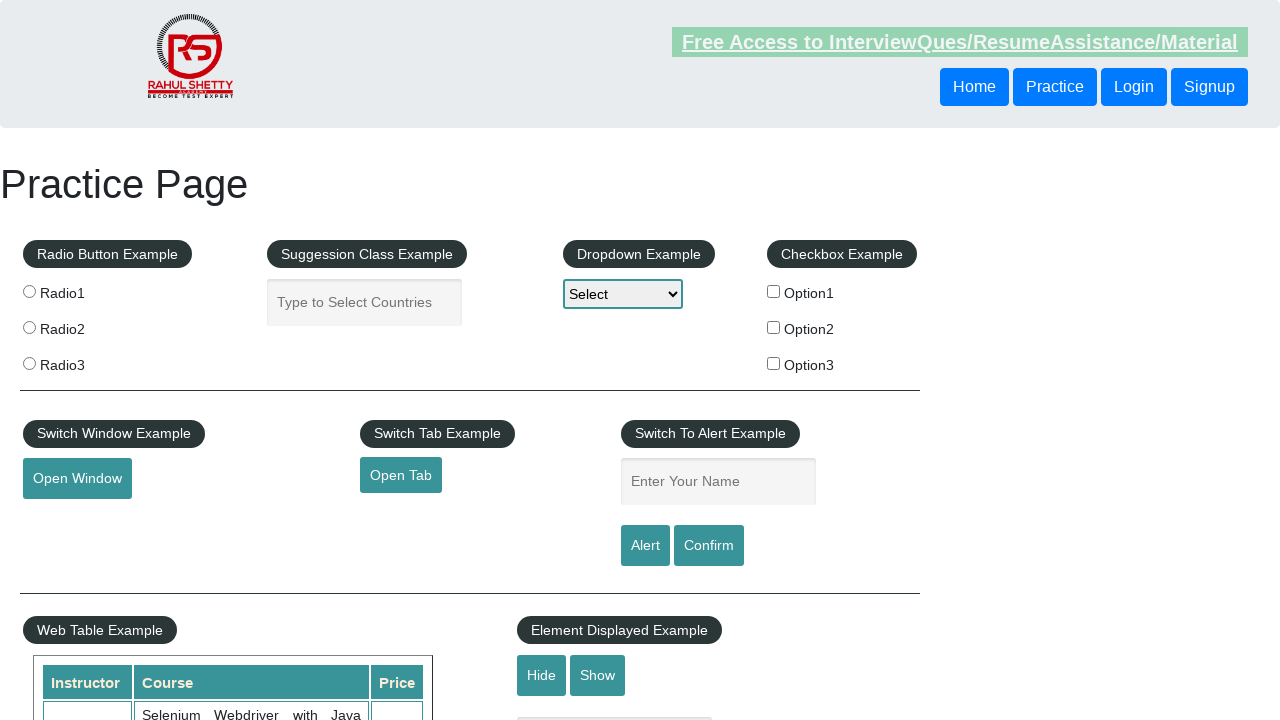

Retrieved href attribute from footer link: #
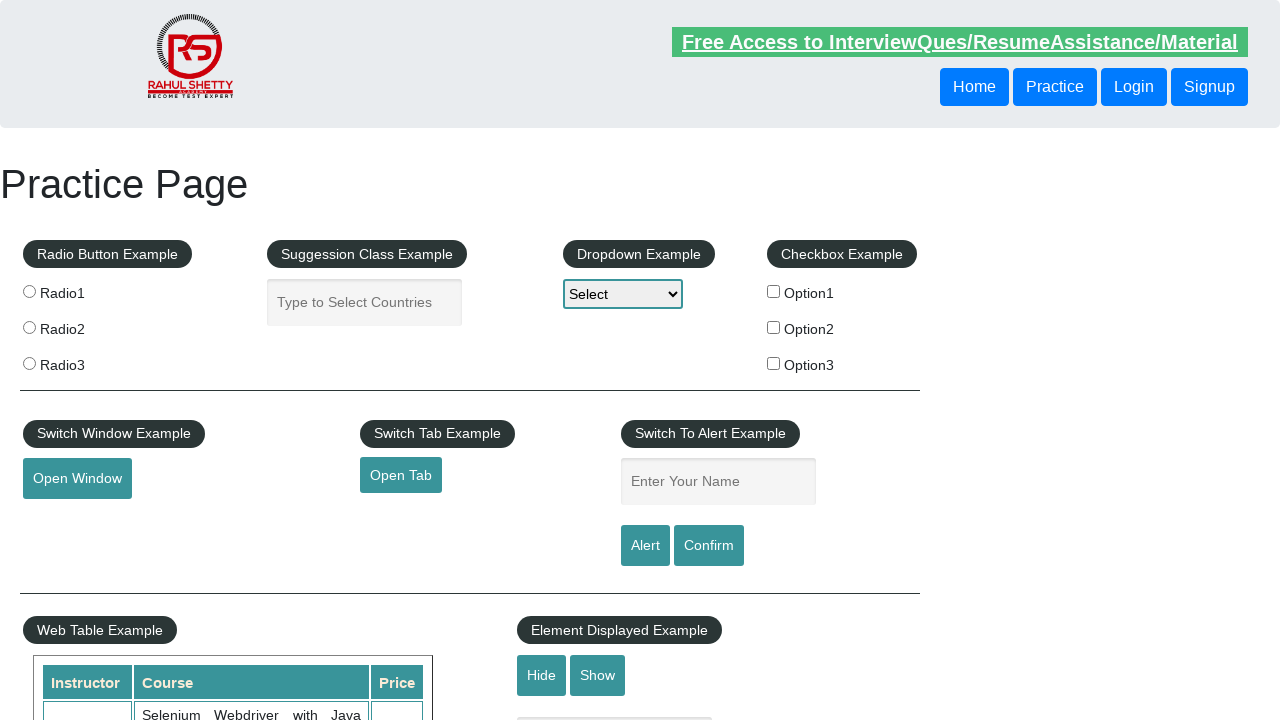

Verified footer link is visible: #
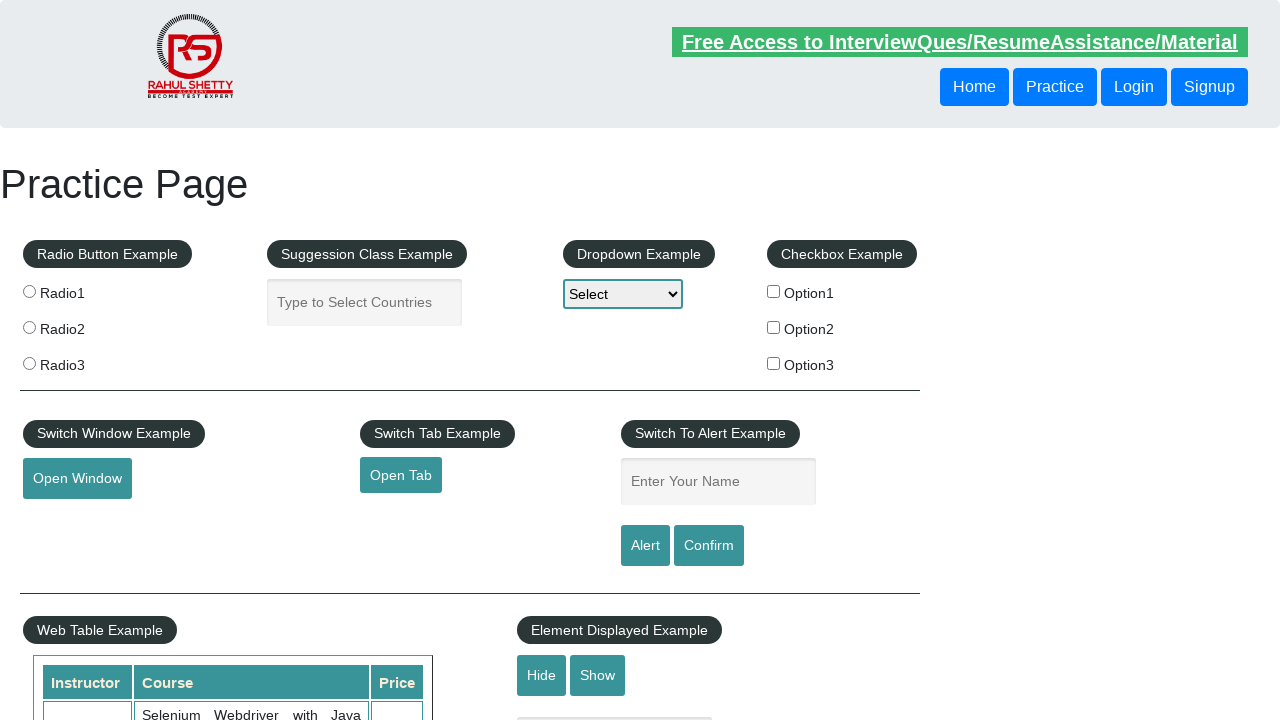

Retrieved href attribute from footer link: #
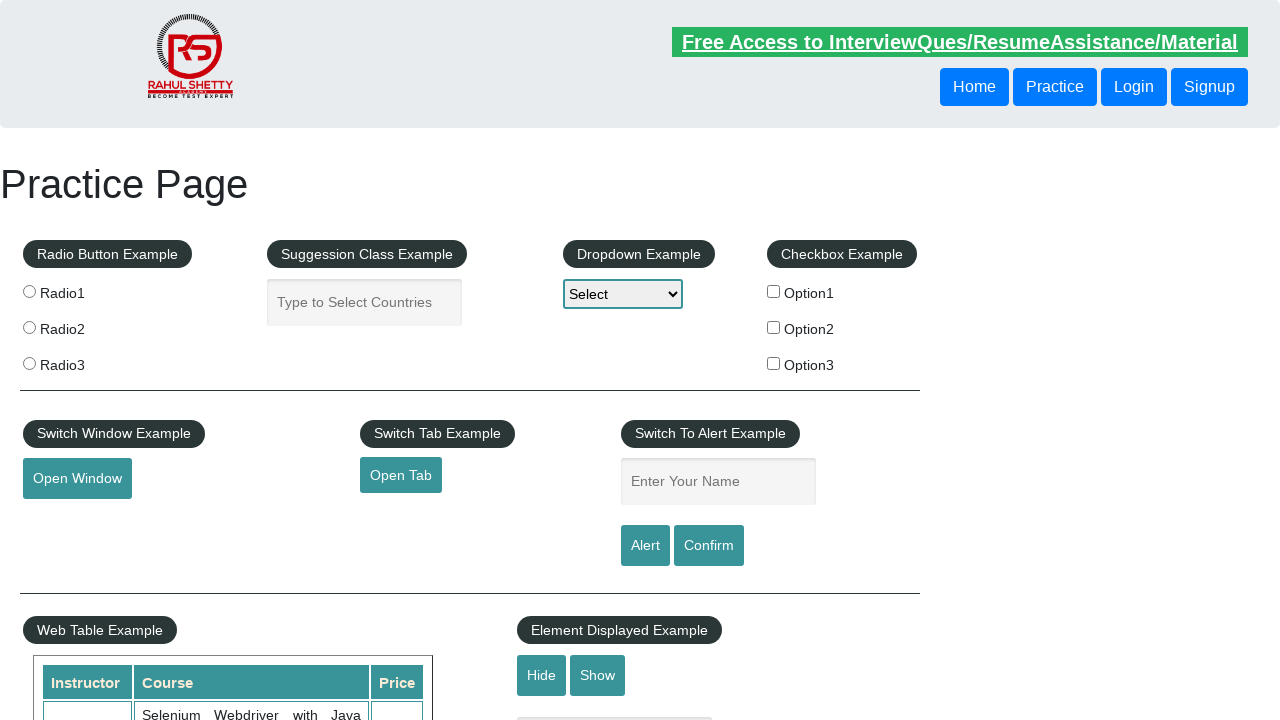

Verified footer link is visible: #
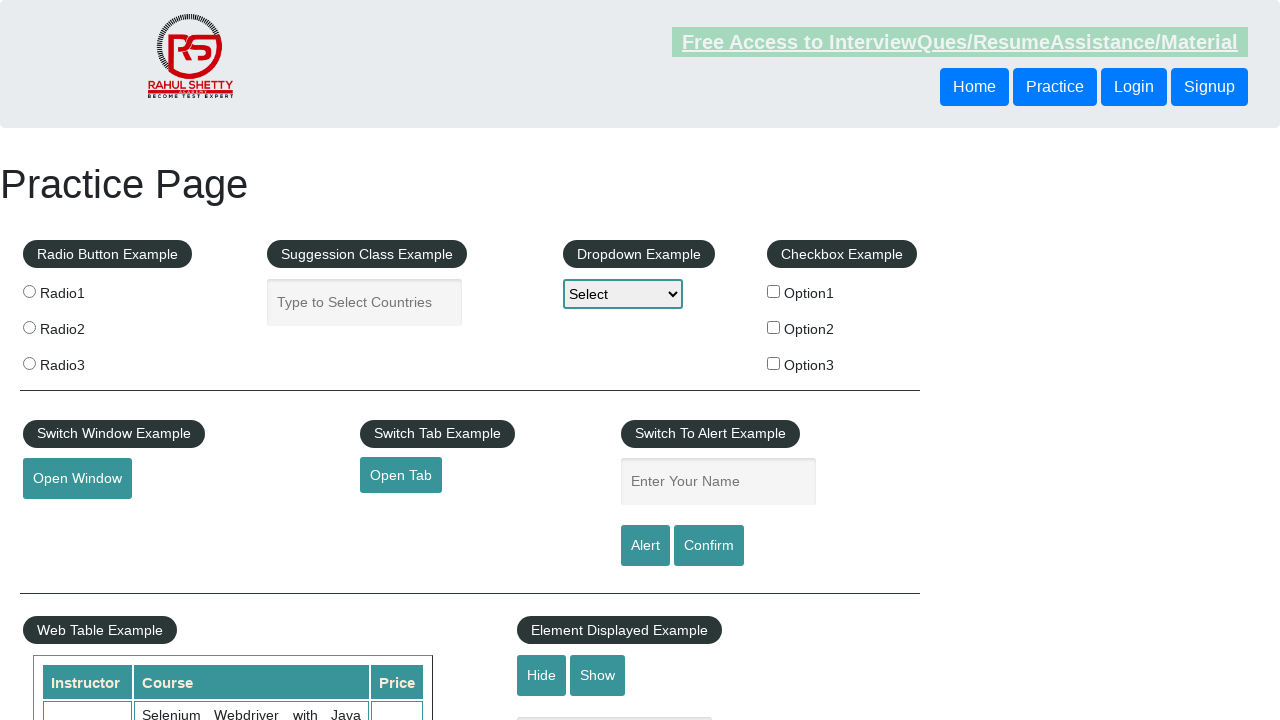

Retrieved href attribute from footer link: #
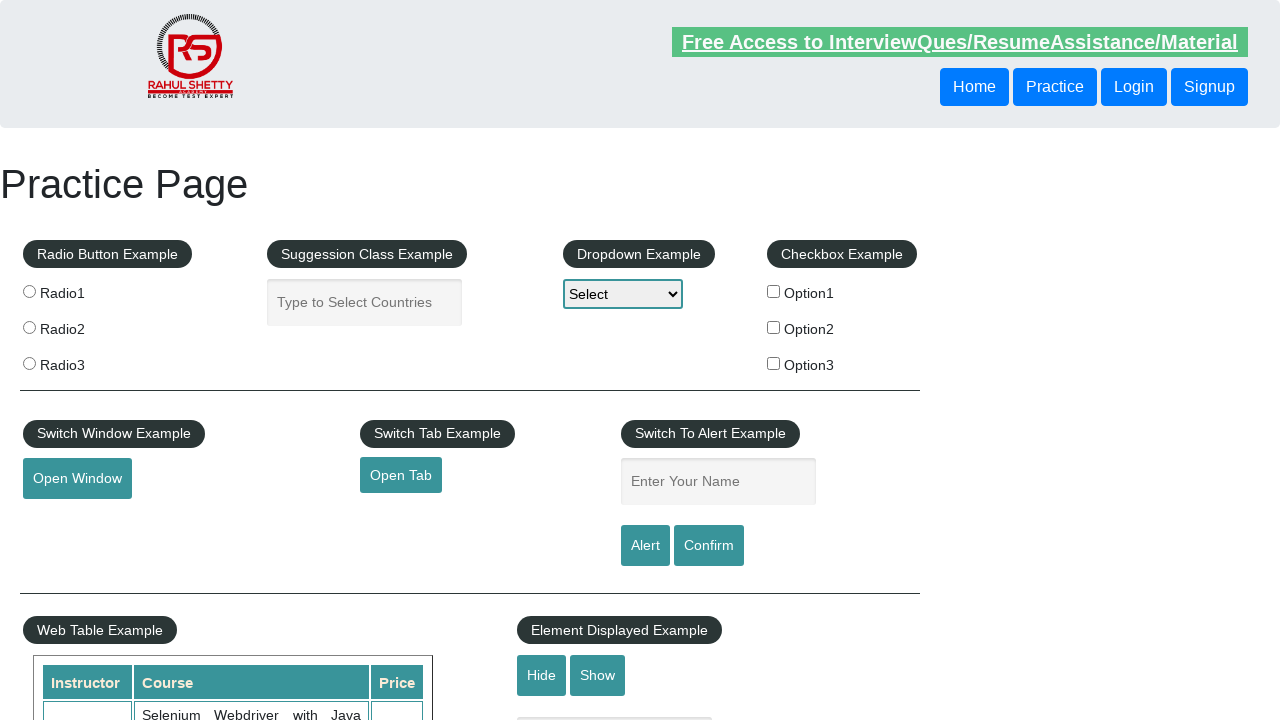

Verified footer link is visible: #
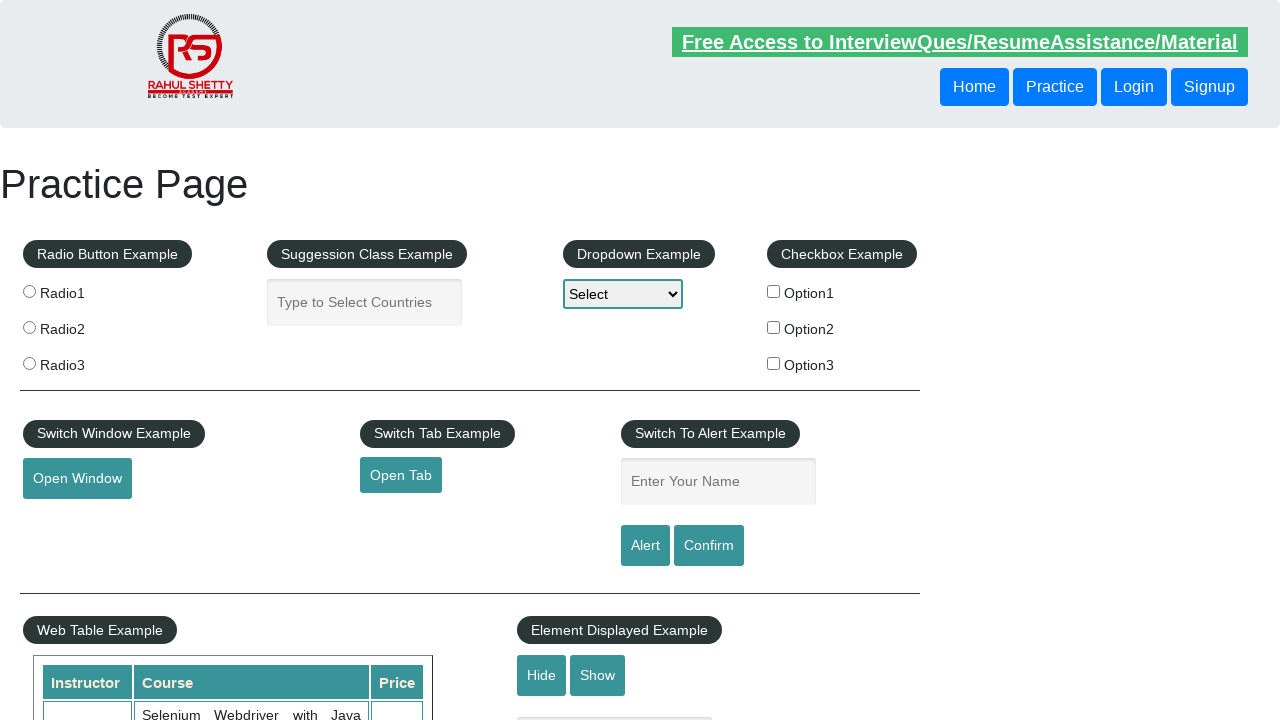

Retrieved href attribute from footer link: #
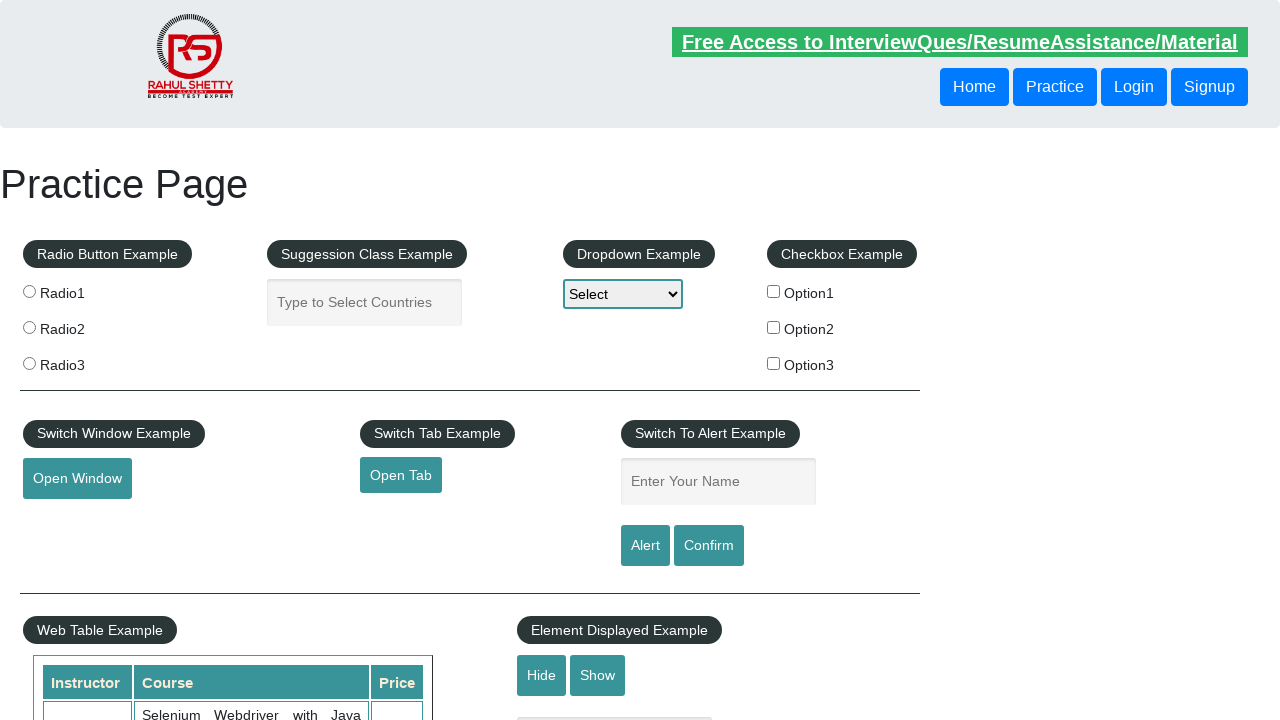

Verified footer link is visible: #
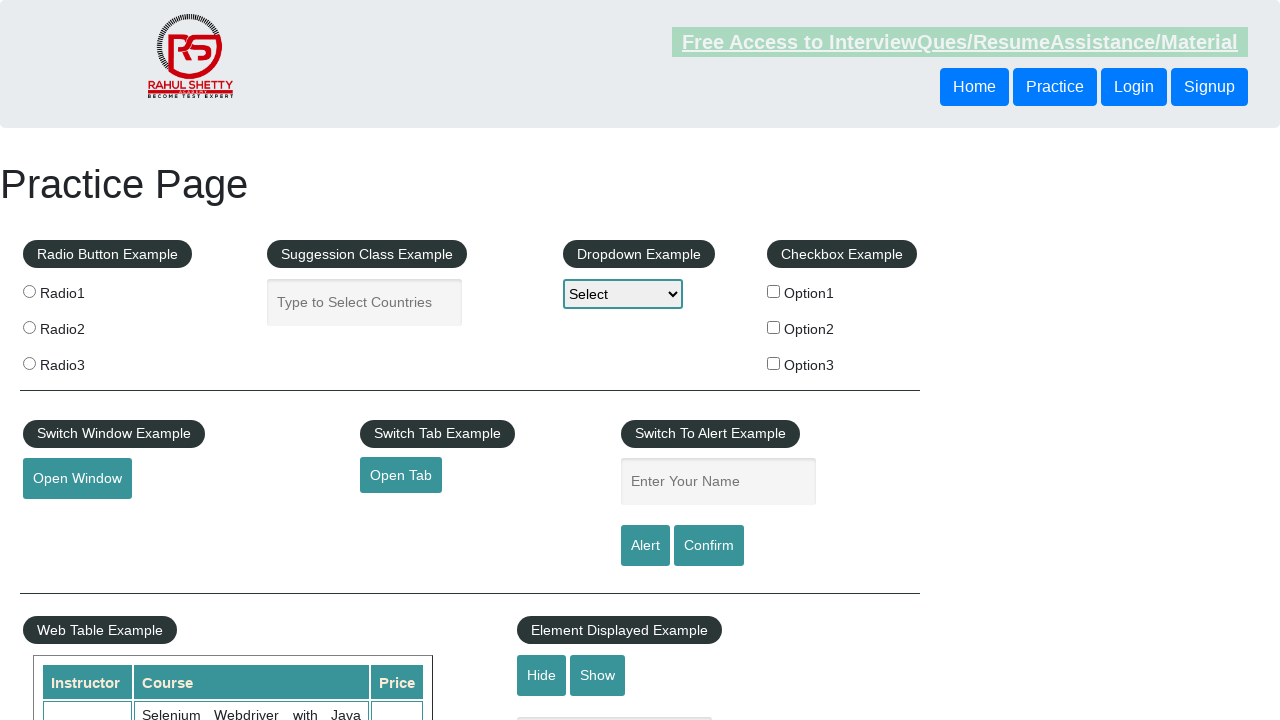

Retrieved href attribute from footer link: #
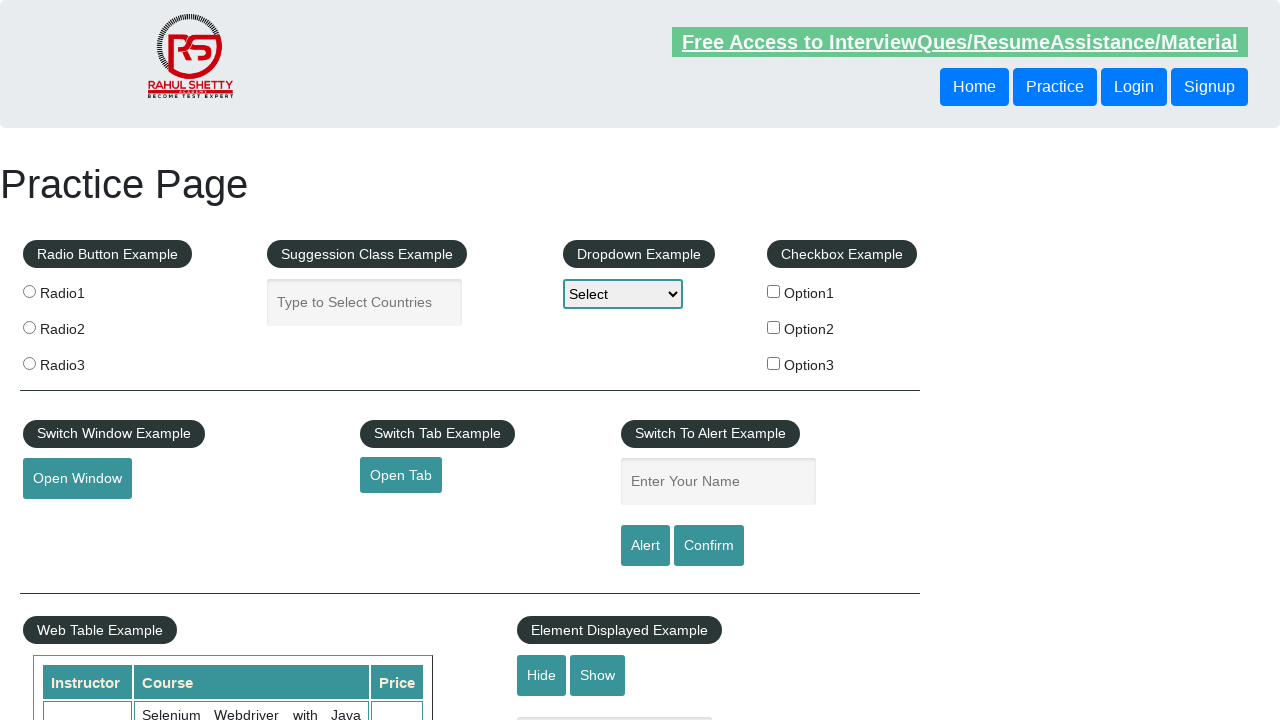

Verified footer link is visible: #
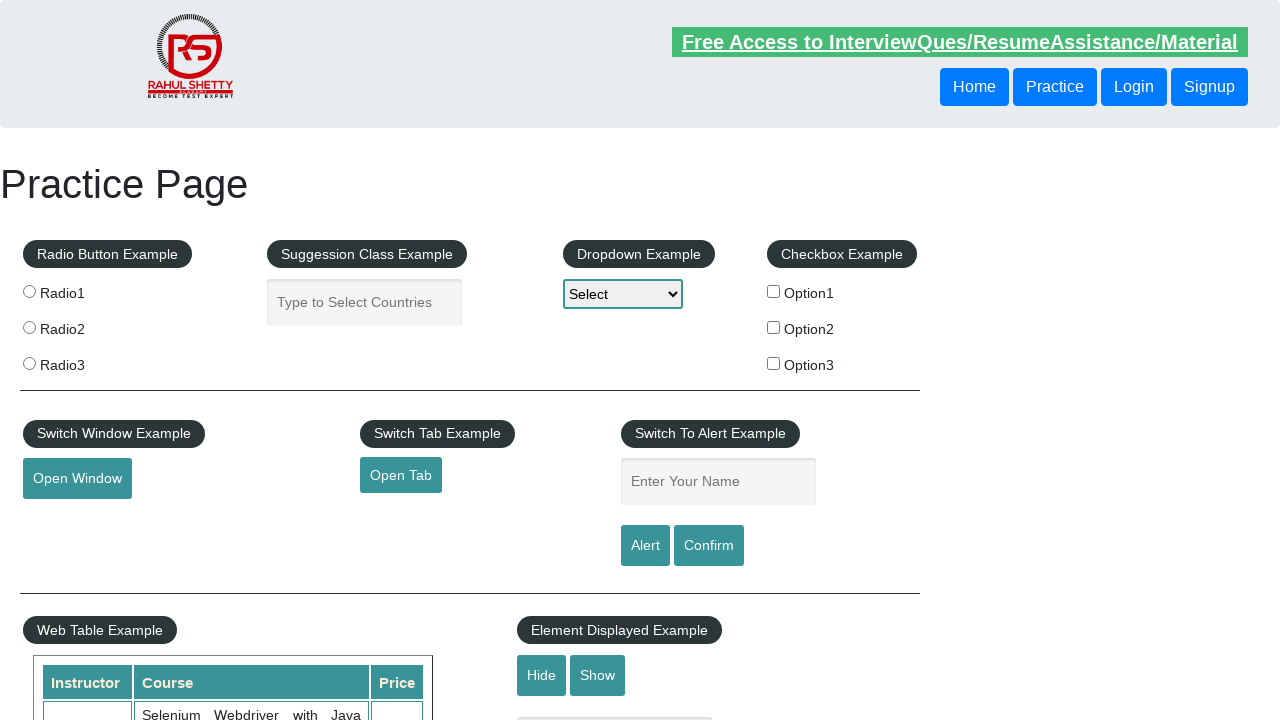

Retrieved href attribute from footer link: #
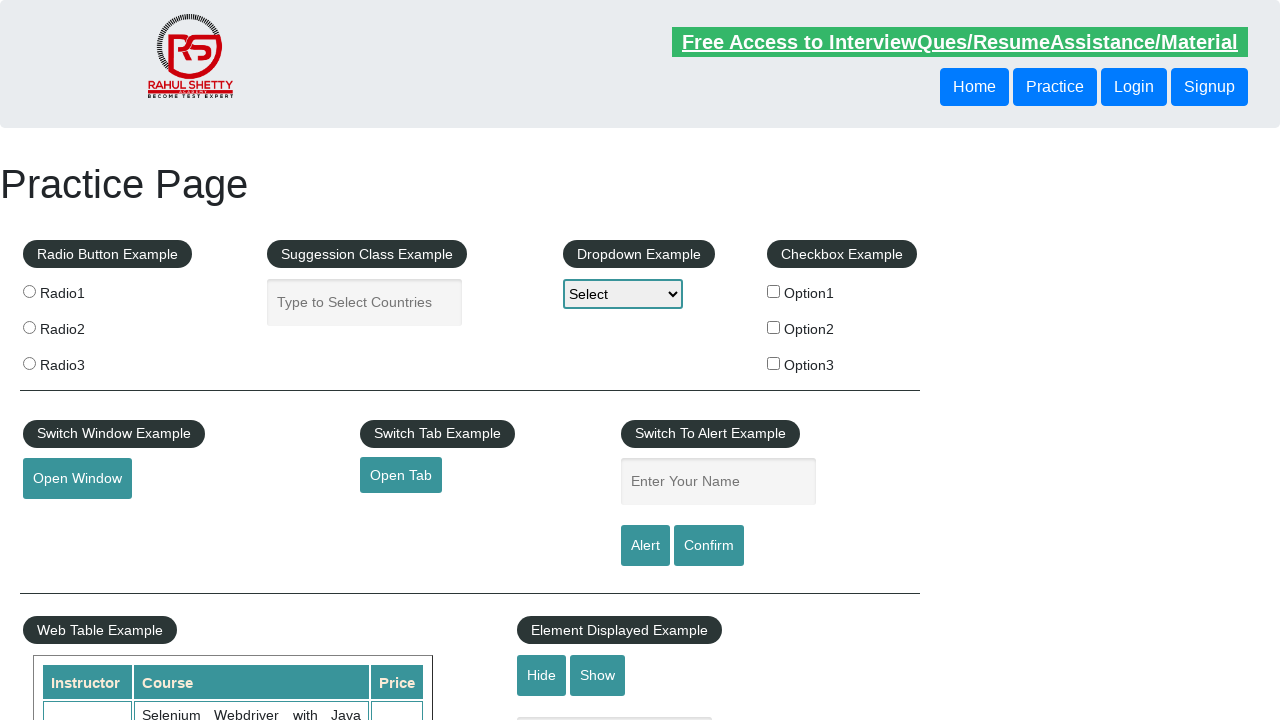

Verified footer link is visible: #
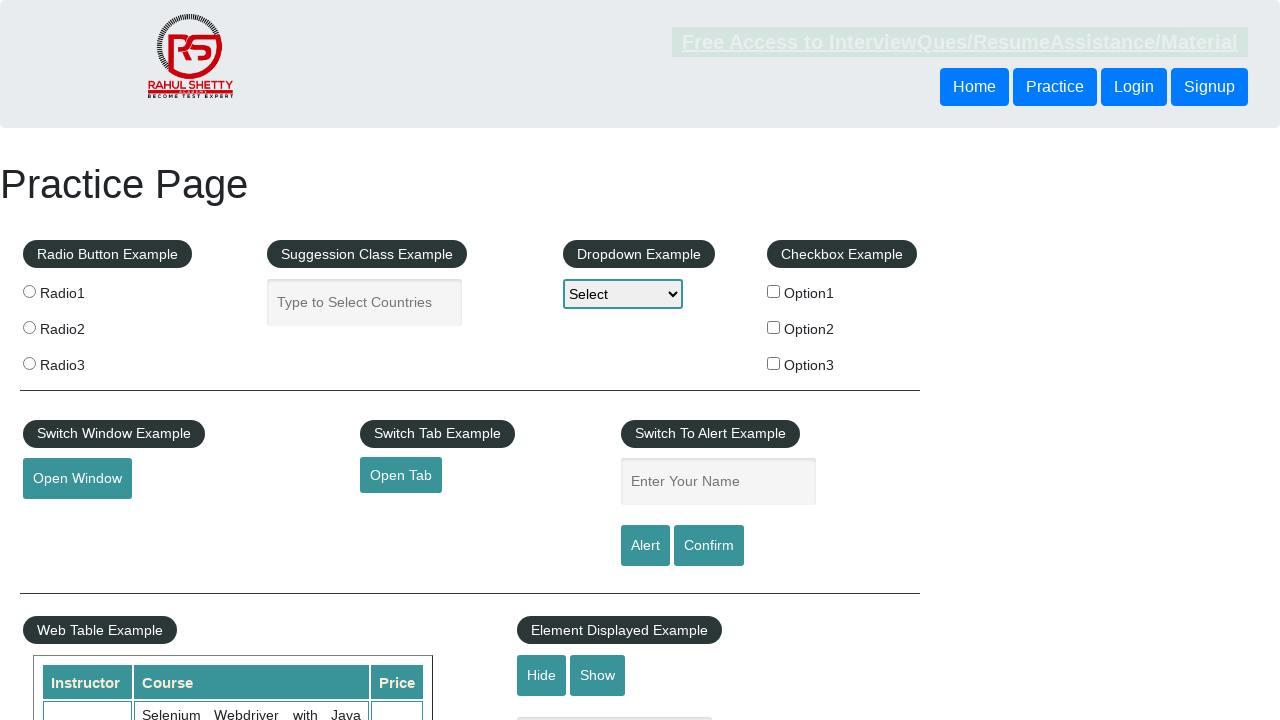

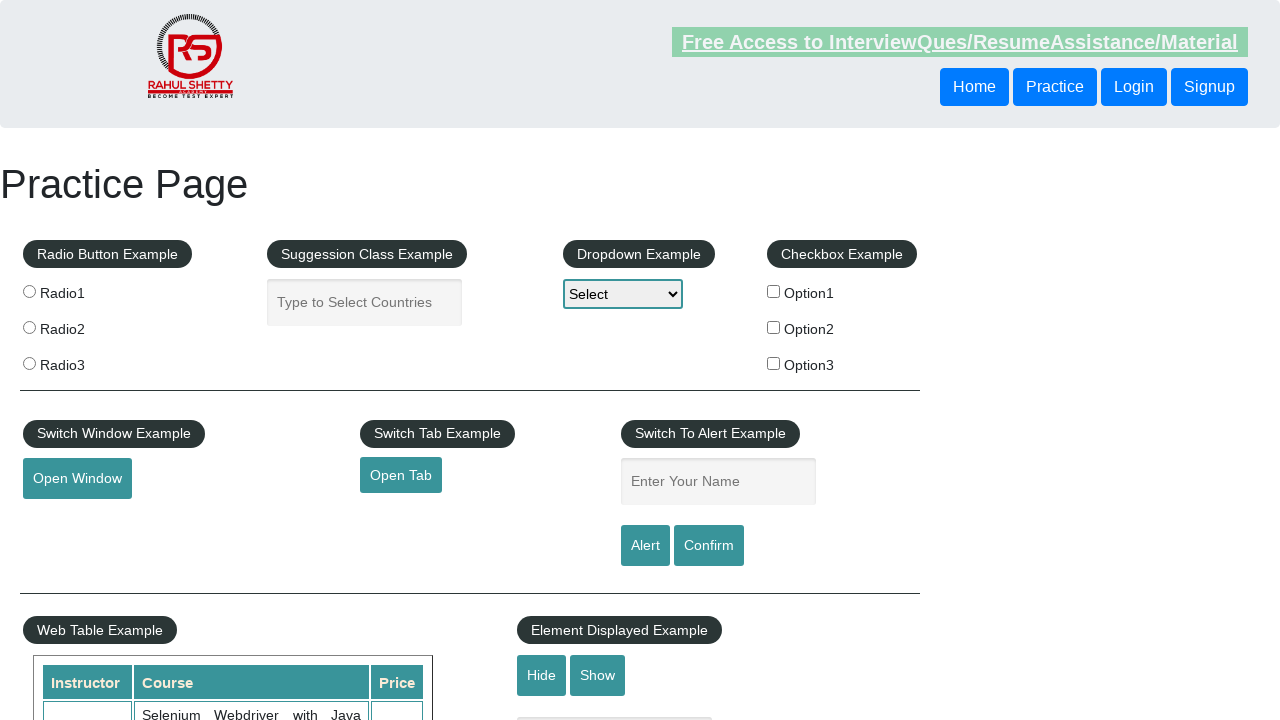